Tests the date picker functionality on RedBus by clicking the date field and navigating through the calendar to select a specific date (day, month, year).

Starting URL: https://www.redbus.com

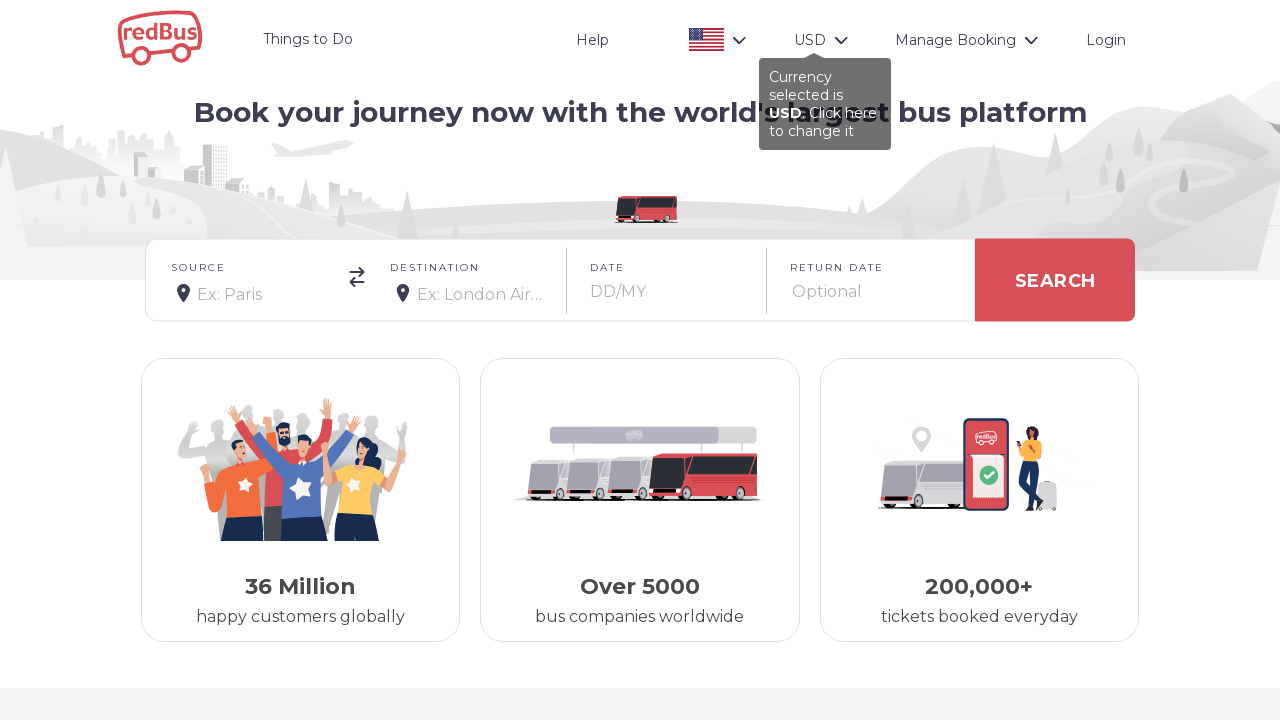

Clicked on the date picker input field at (667, 280) on #date-box
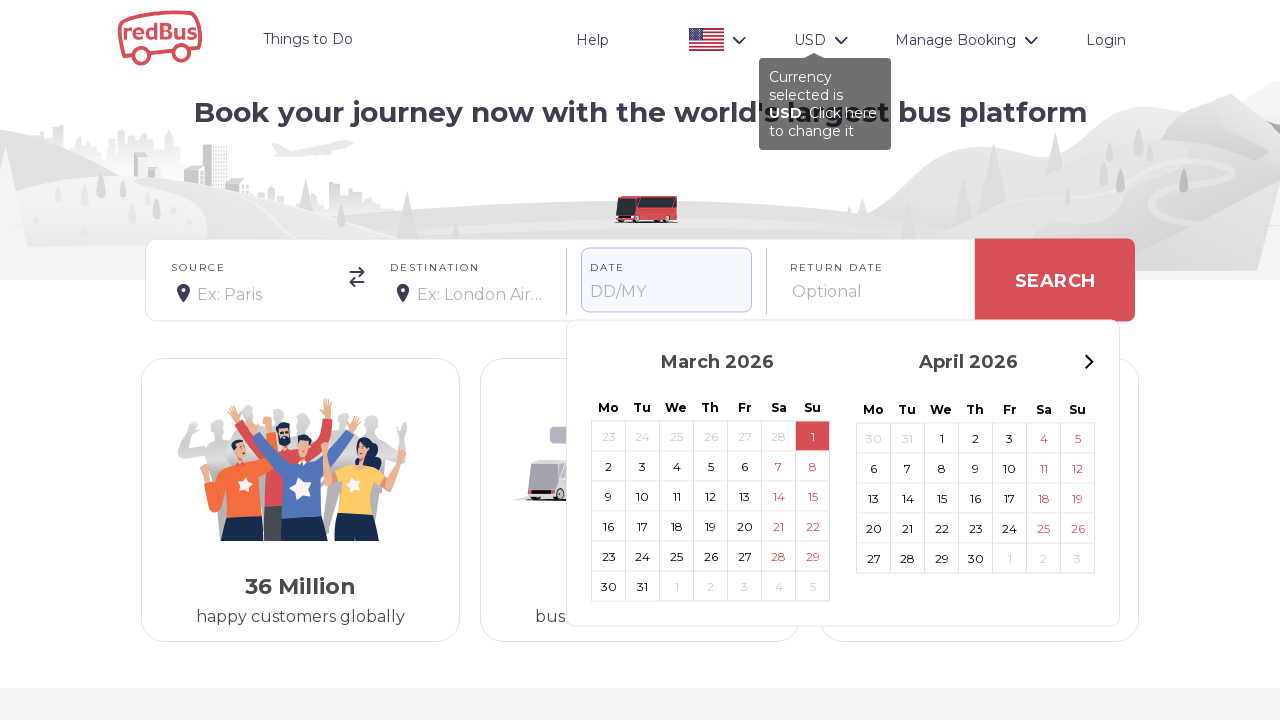

Date picker calendar appeared
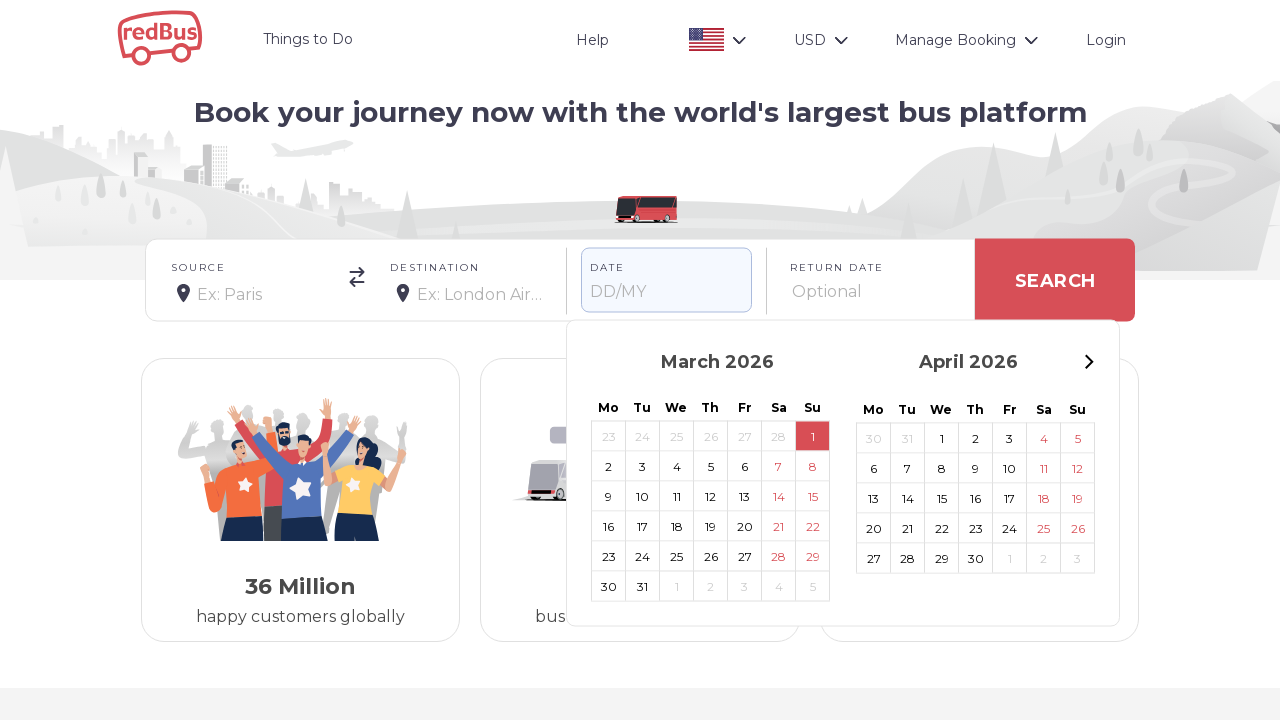

Clicked next arrow to navigate calendar (currently showing March 2026 and April 2026) at (1089, 362) on xpath=//*[local-name()='svg' and @height='16']
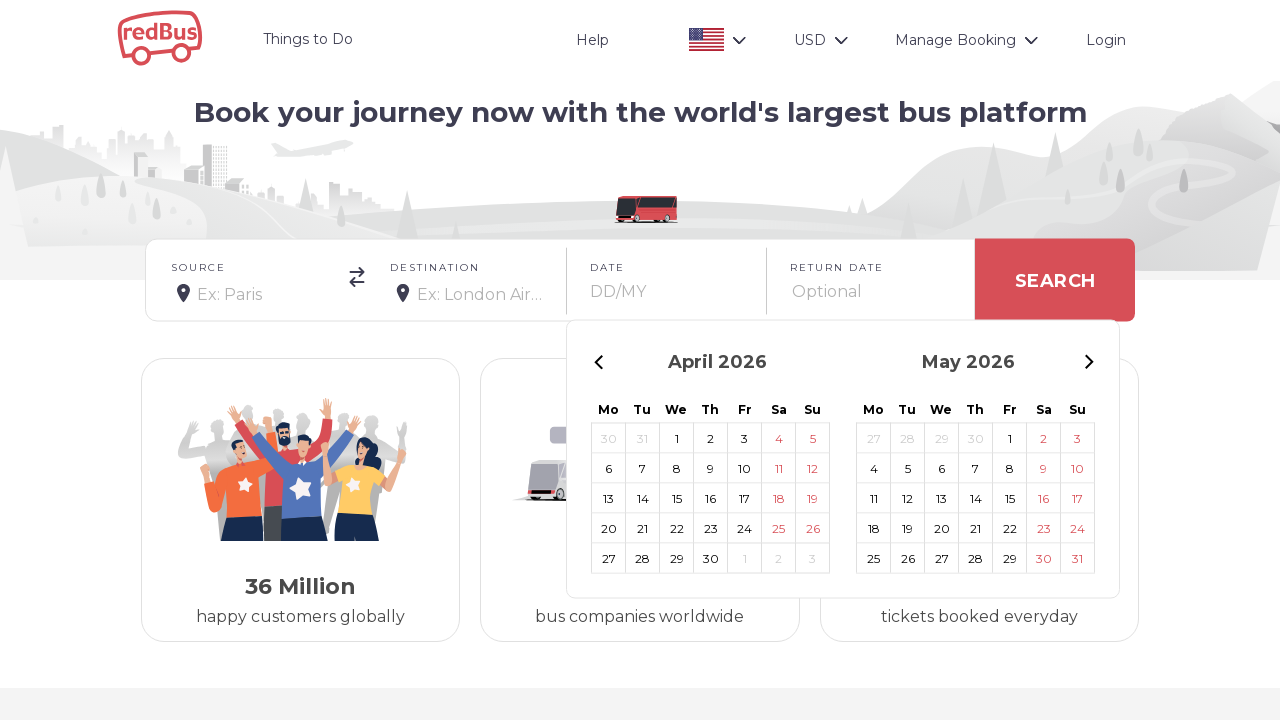

Waited for calendar animation to complete
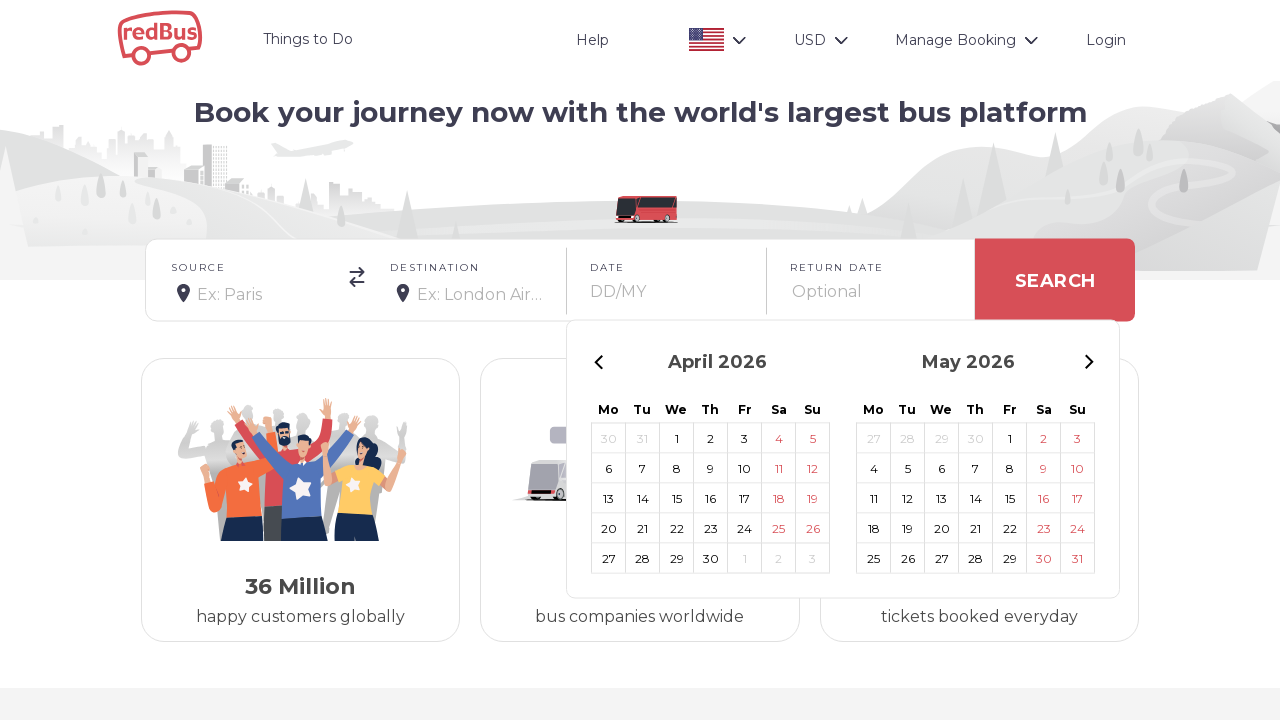

Clicked next arrow to navigate calendar (currently showing April 2026 and May 2026) at (1089, 362) on xpath=//*[local-name()='svg' and @height='16']
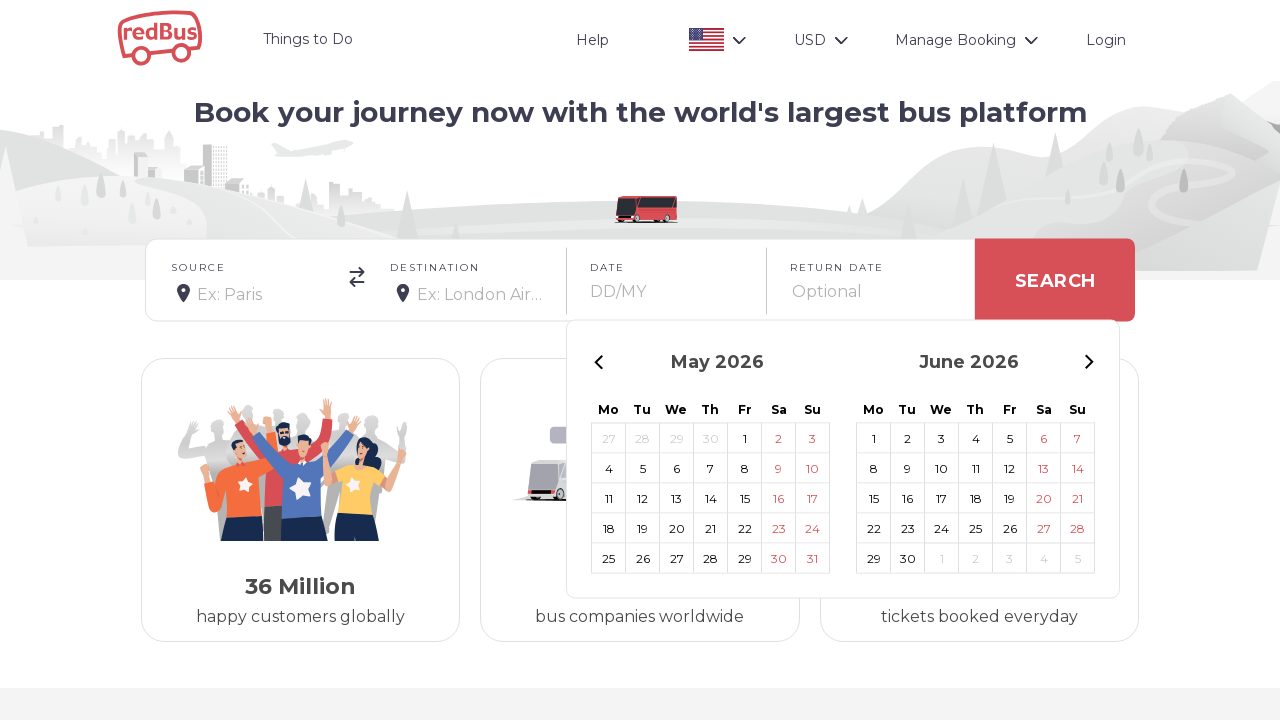

Waited for calendar animation to complete
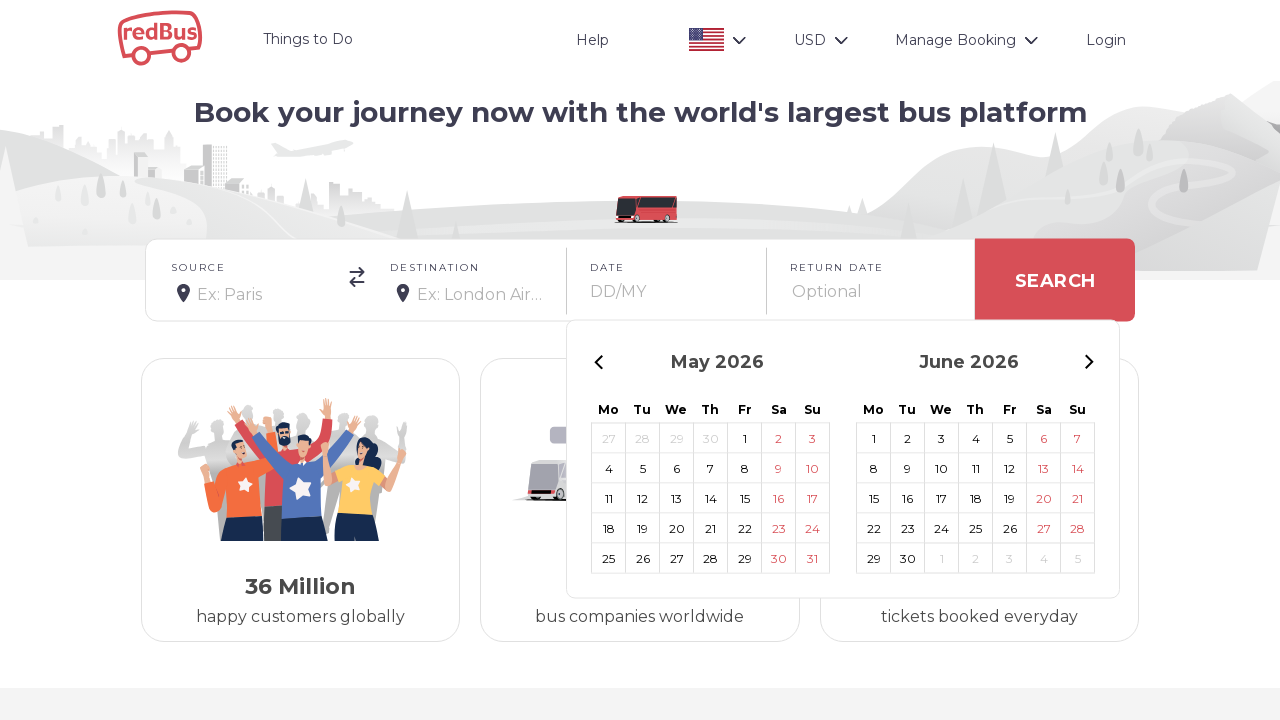

Clicked next arrow to navigate calendar (currently showing May 2026 and June 2026) at (1089, 362) on xpath=//*[local-name()='svg' and @height='16']
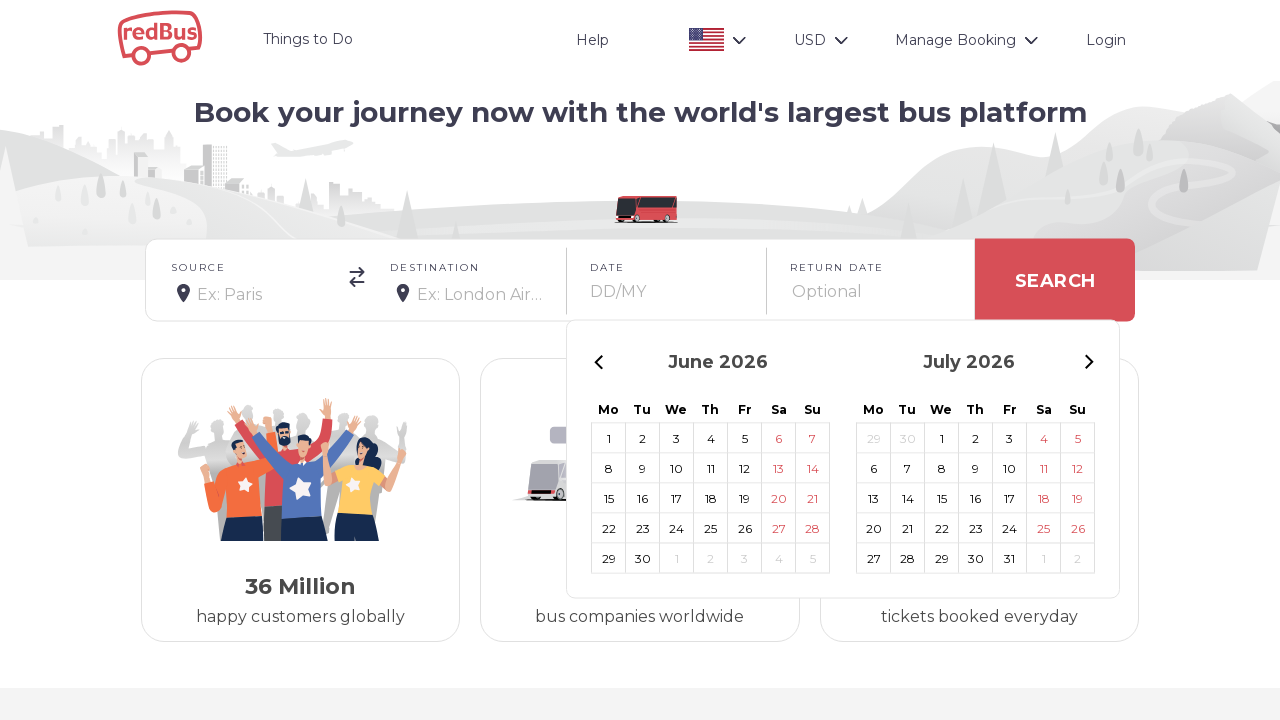

Waited for calendar animation to complete
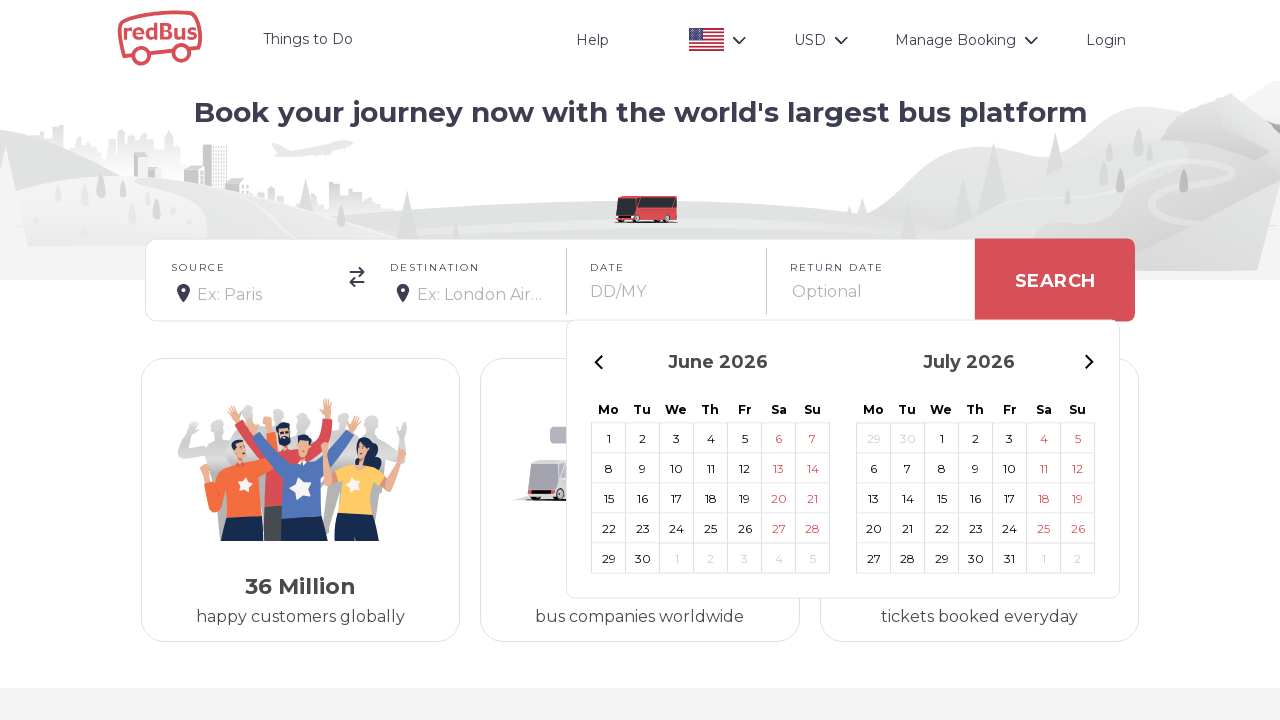

Clicked next arrow to navigate calendar (currently showing June 2026 and July 2026) at (1089, 362) on xpath=//*[local-name()='svg' and @height='16']
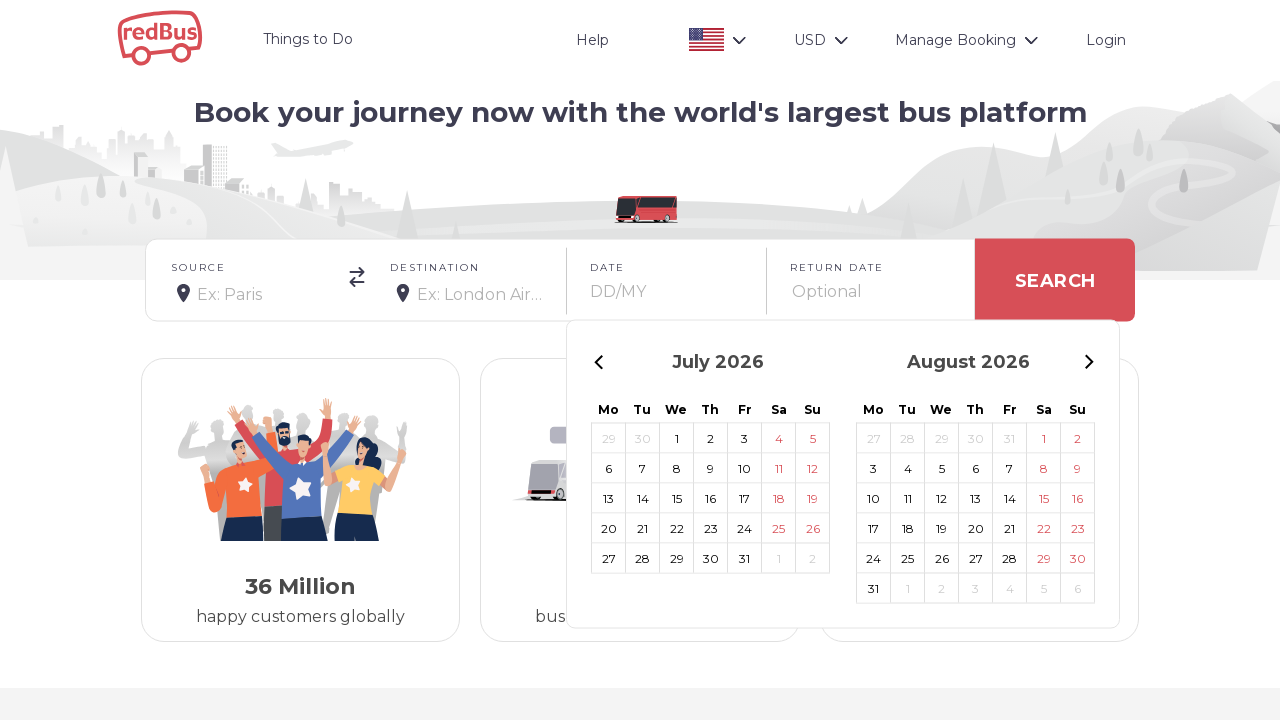

Waited for calendar animation to complete
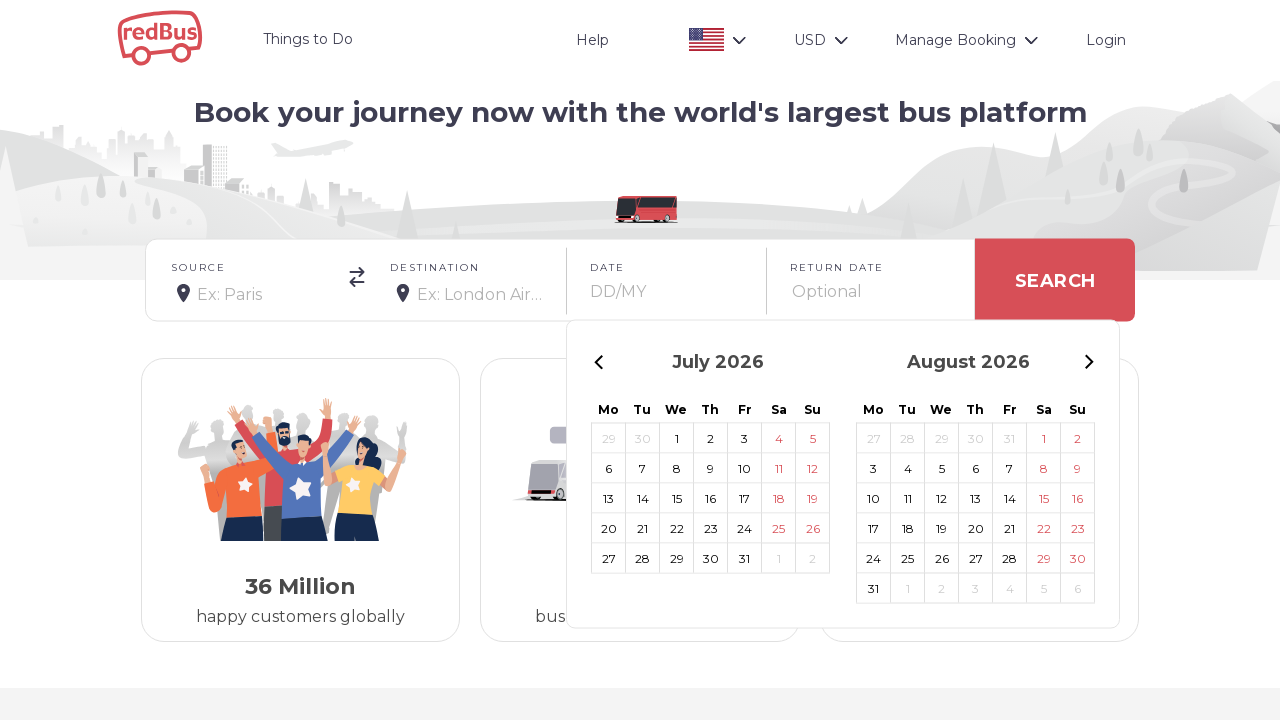

Clicked next arrow to navigate calendar (currently showing July 2026 and August 2026) at (1089, 362) on xpath=//*[local-name()='svg' and @height='16']
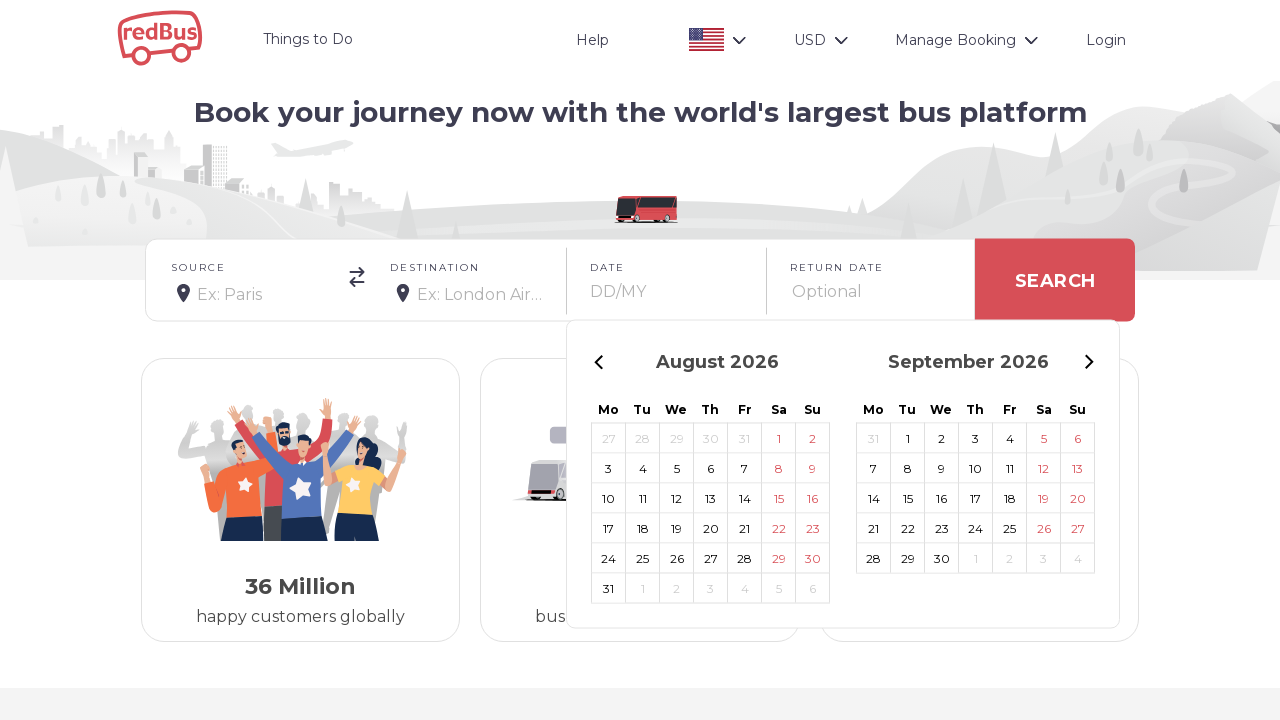

Waited for calendar animation to complete
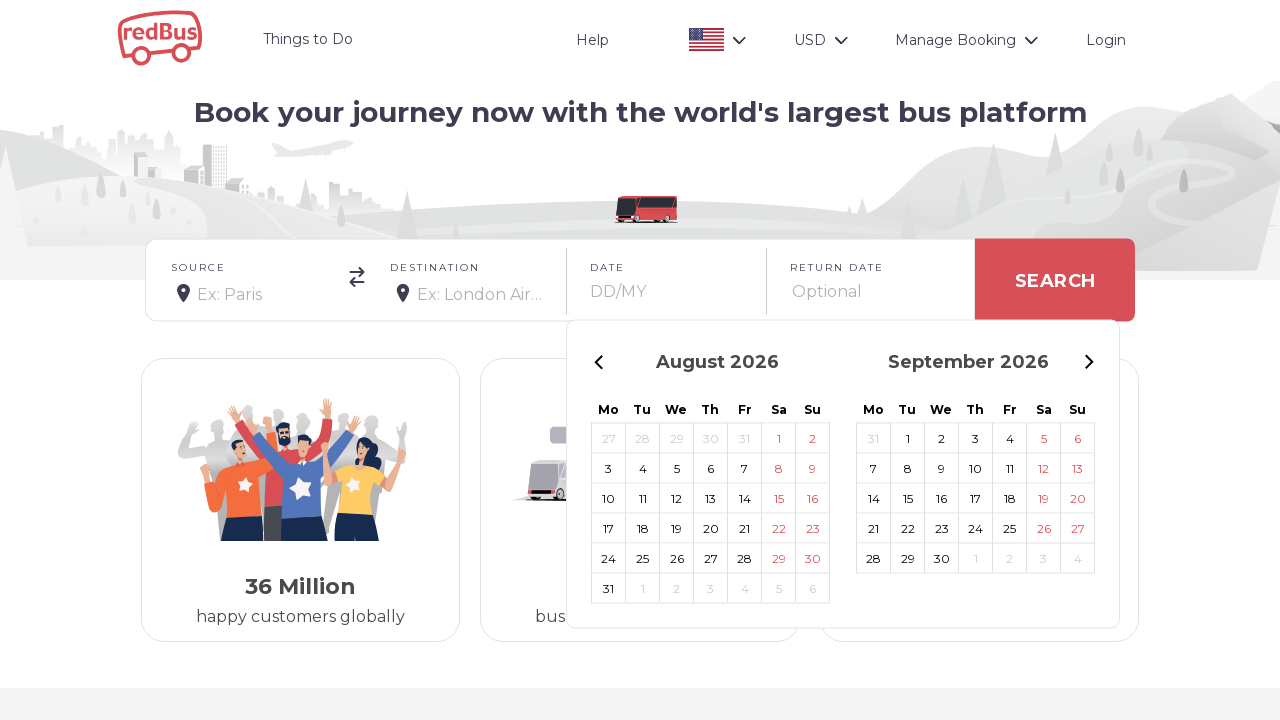

Clicked next arrow to navigate calendar (currently showing August 2026 and September 2026) at (1089, 362) on xpath=//*[local-name()='svg' and @height='16']
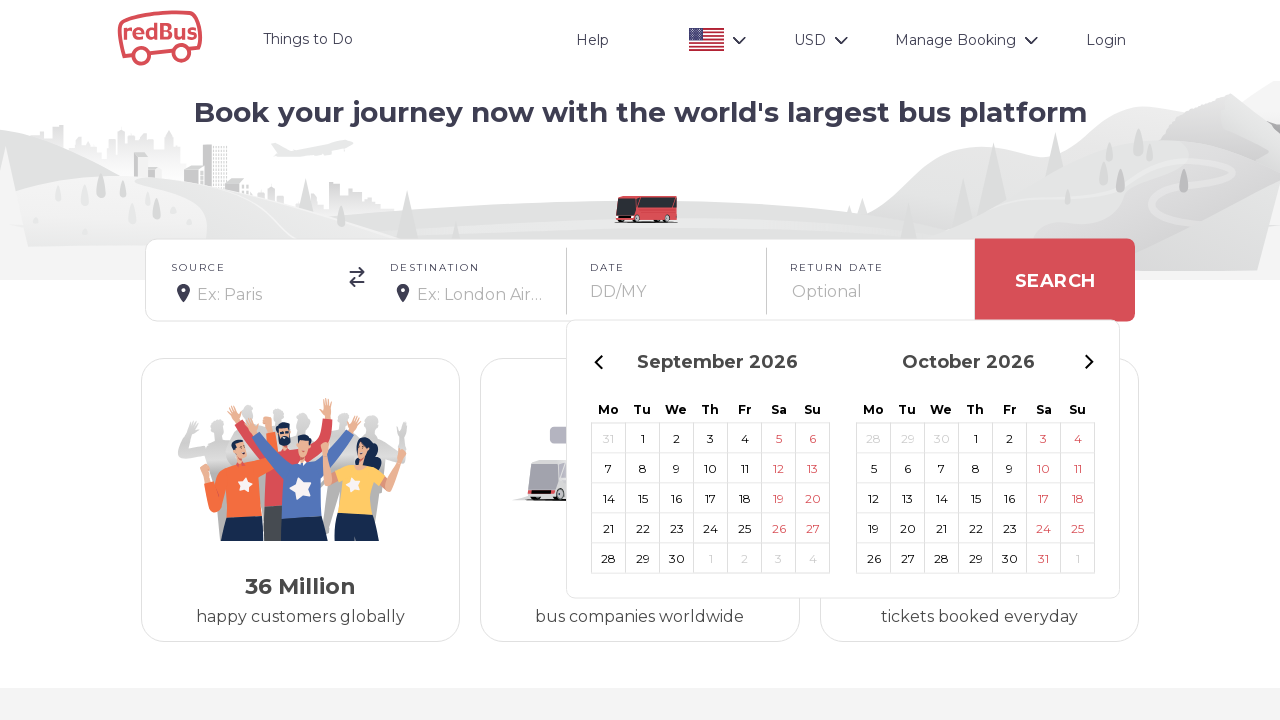

Waited for calendar animation to complete
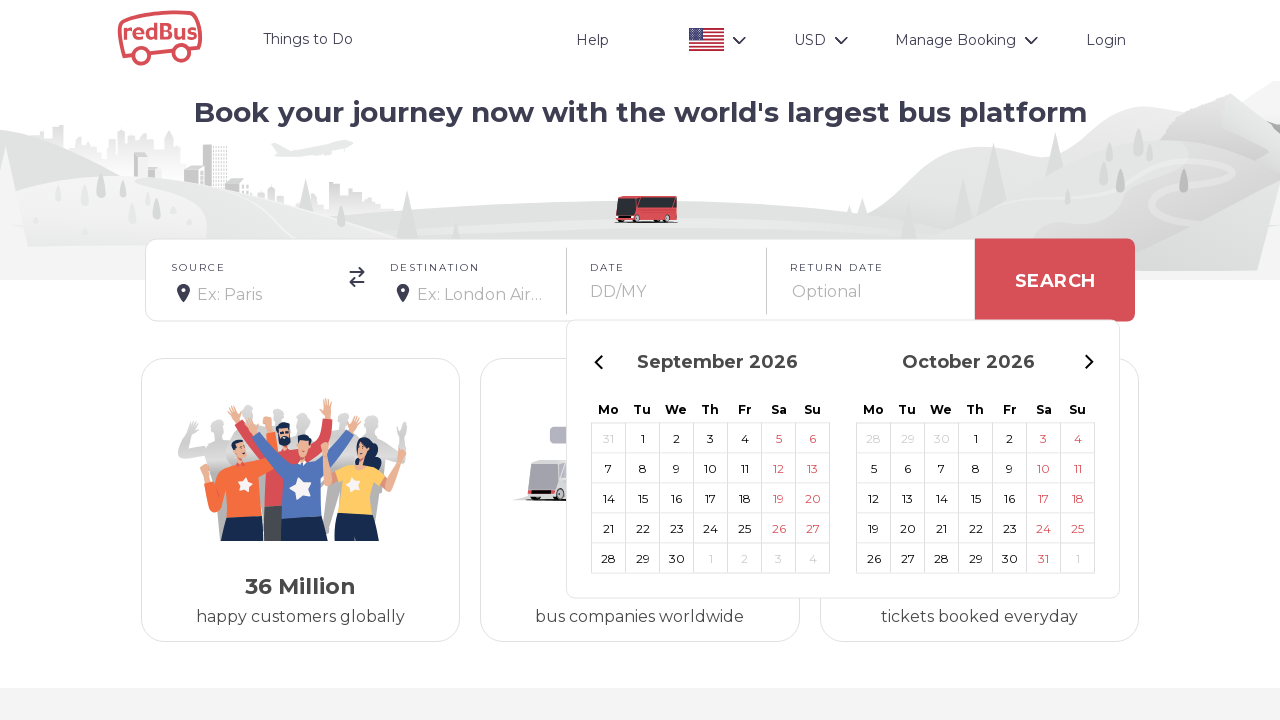

Clicked next arrow to navigate calendar (currently showing September 2026 and October 2026) at (1089, 362) on xpath=//*[local-name()='svg' and @height='16']
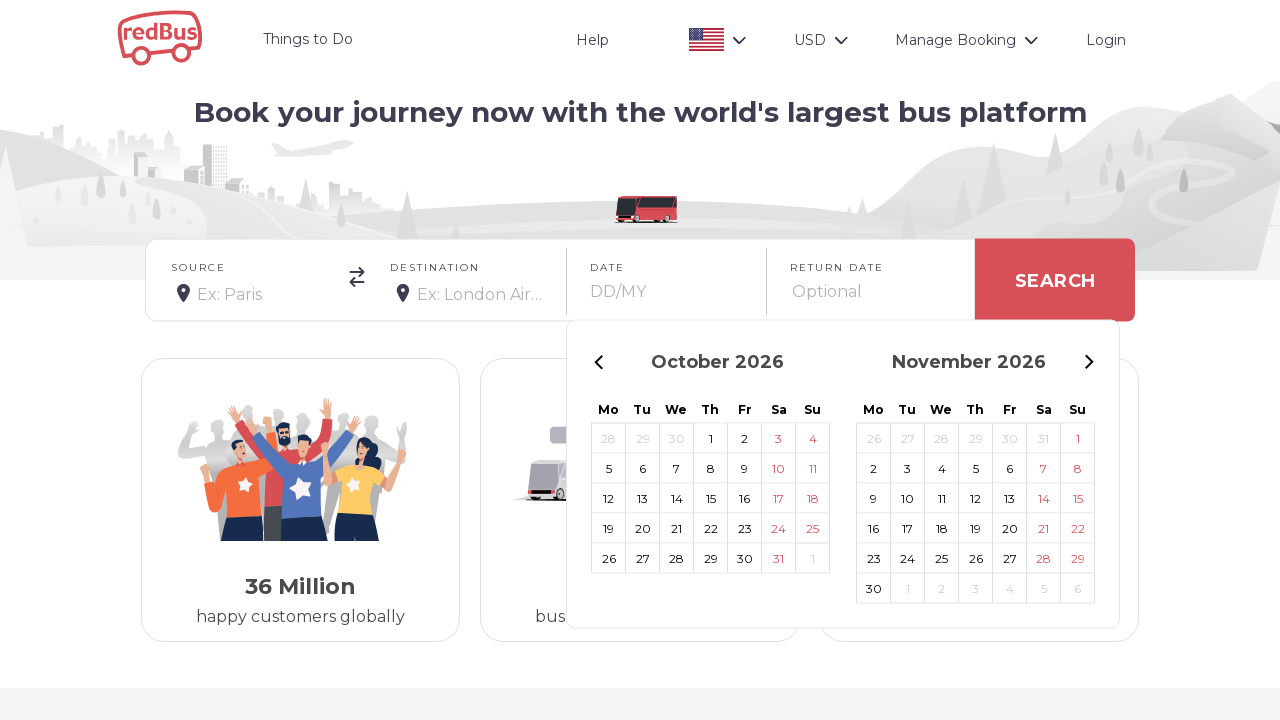

Waited for calendar animation to complete
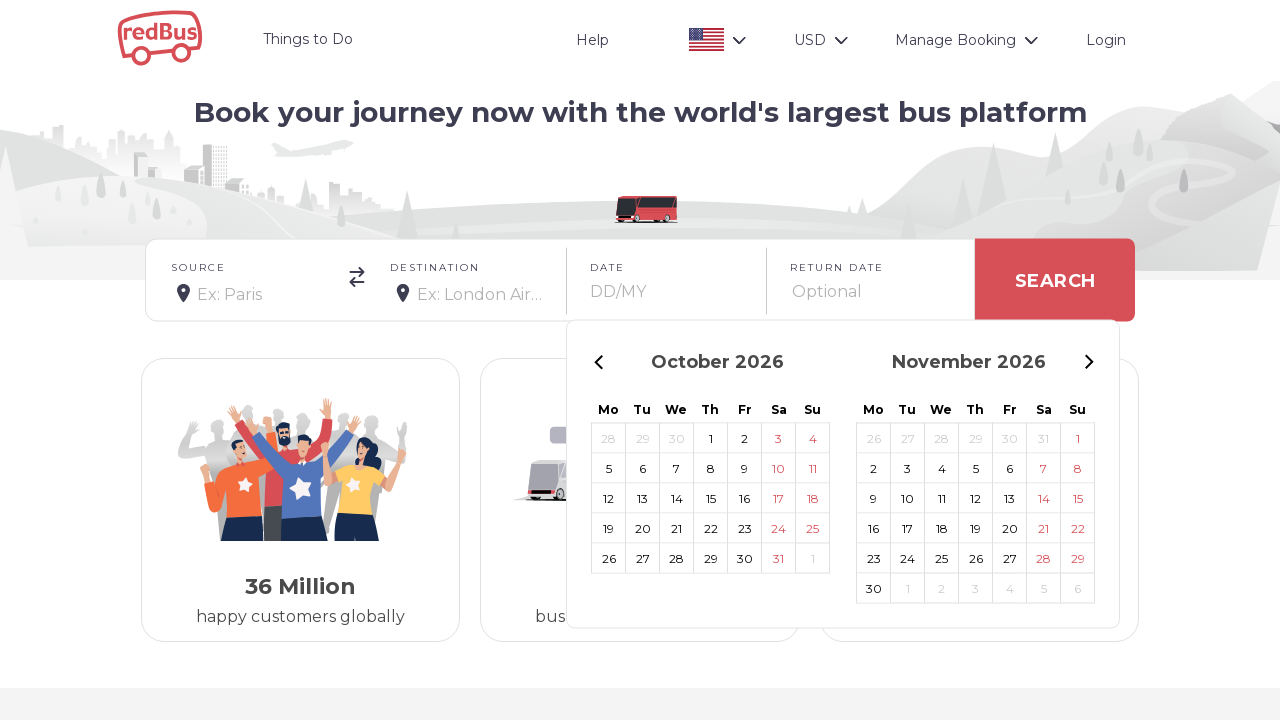

Clicked next arrow to navigate calendar (currently showing October 2026 and November 2026) at (1089, 362) on xpath=//*[local-name()='svg' and @height='16']
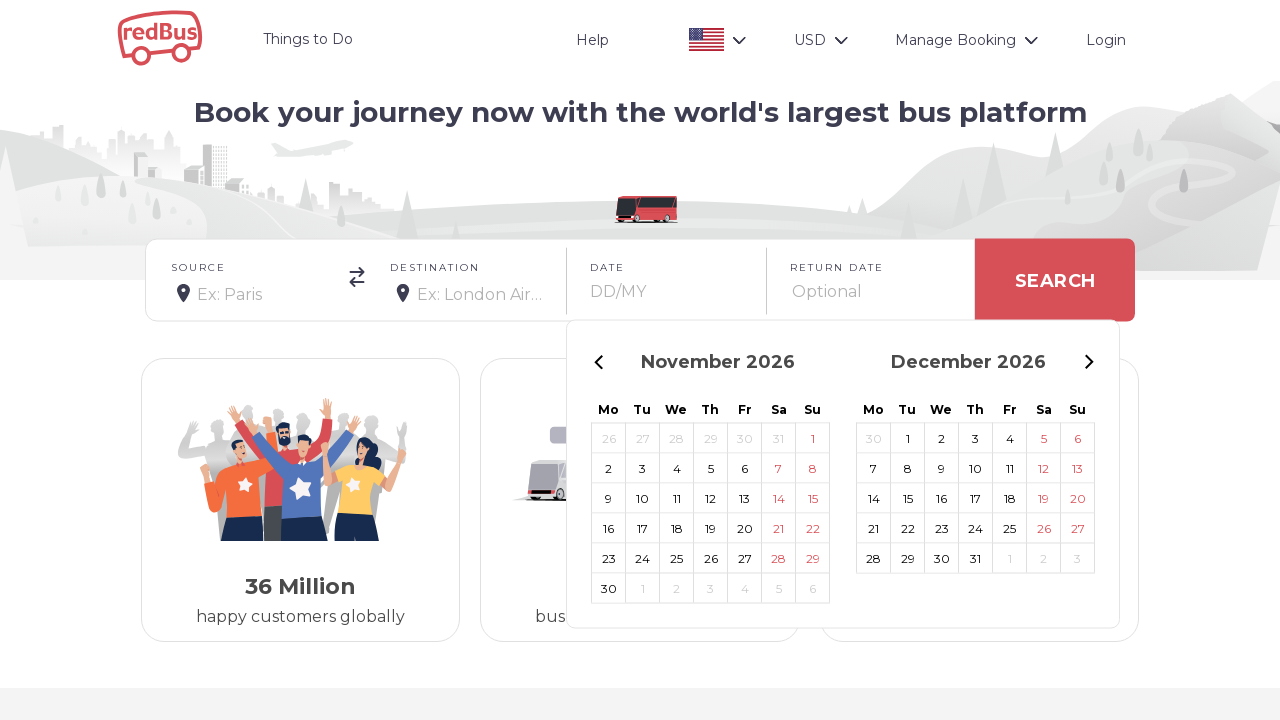

Waited for calendar animation to complete
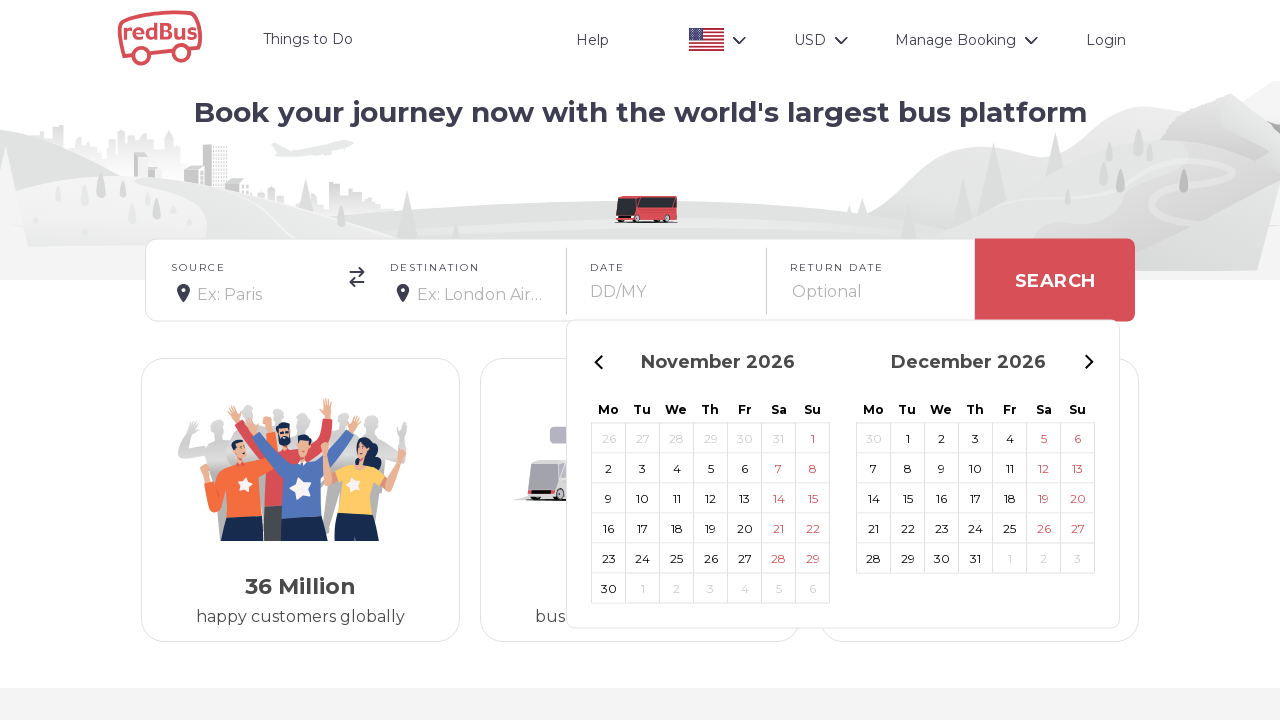

Clicked next arrow to navigate calendar (currently showing November 2026 and December 2026) at (1089, 362) on xpath=//*[local-name()='svg' and @height='16']
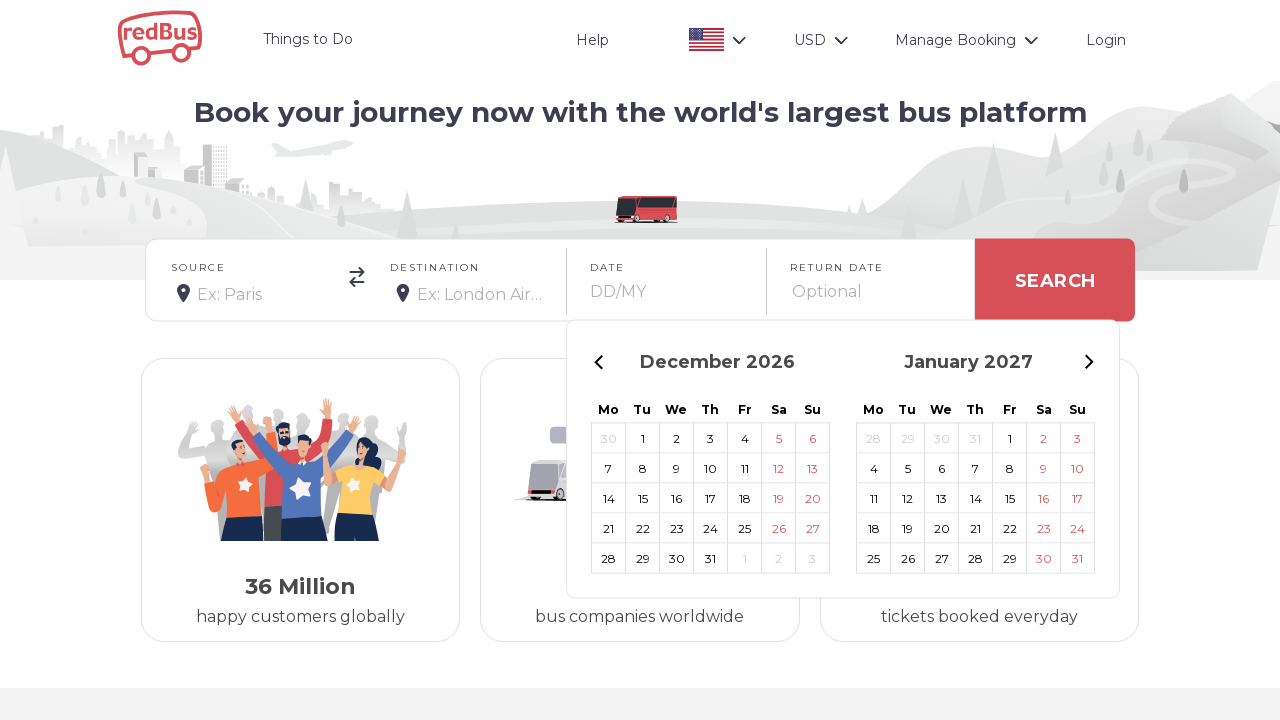

Waited for calendar animation to complete
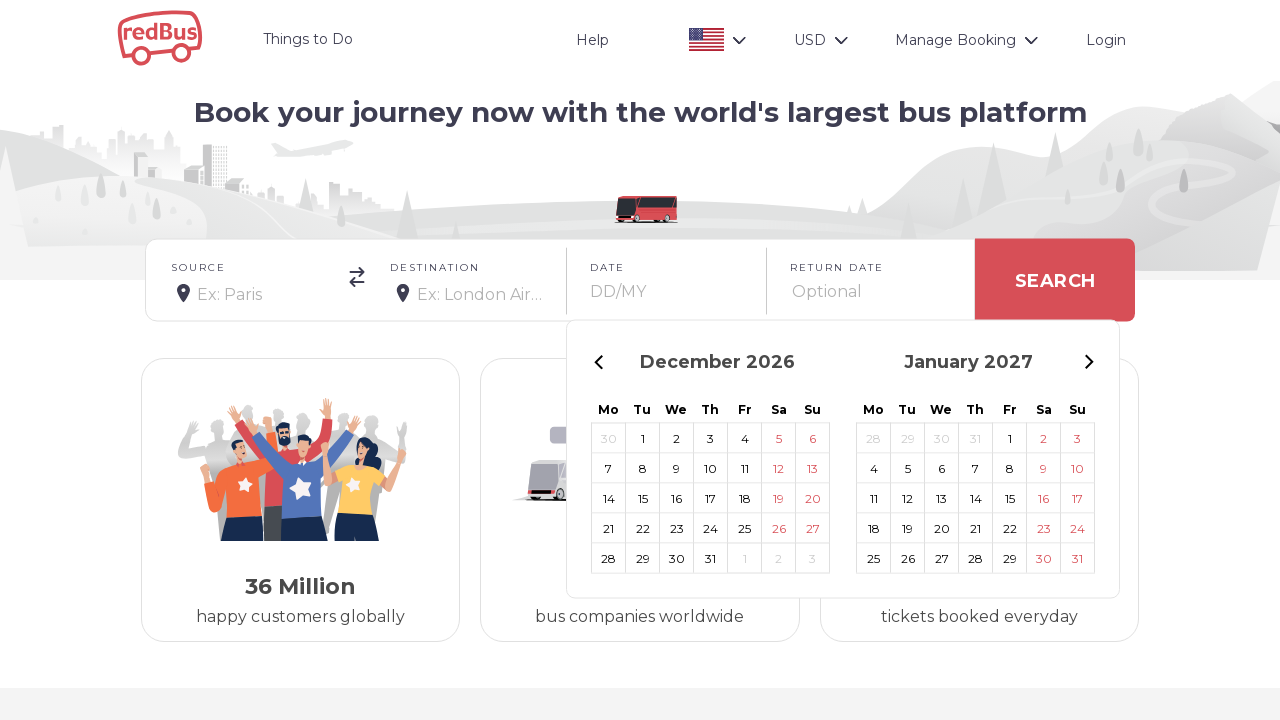

Clicked next arrow to navigate calendar (currently showing December 2026 and January 2027) at (1089, 362) on xpath=//*[local-name()='svg' and @height='16']
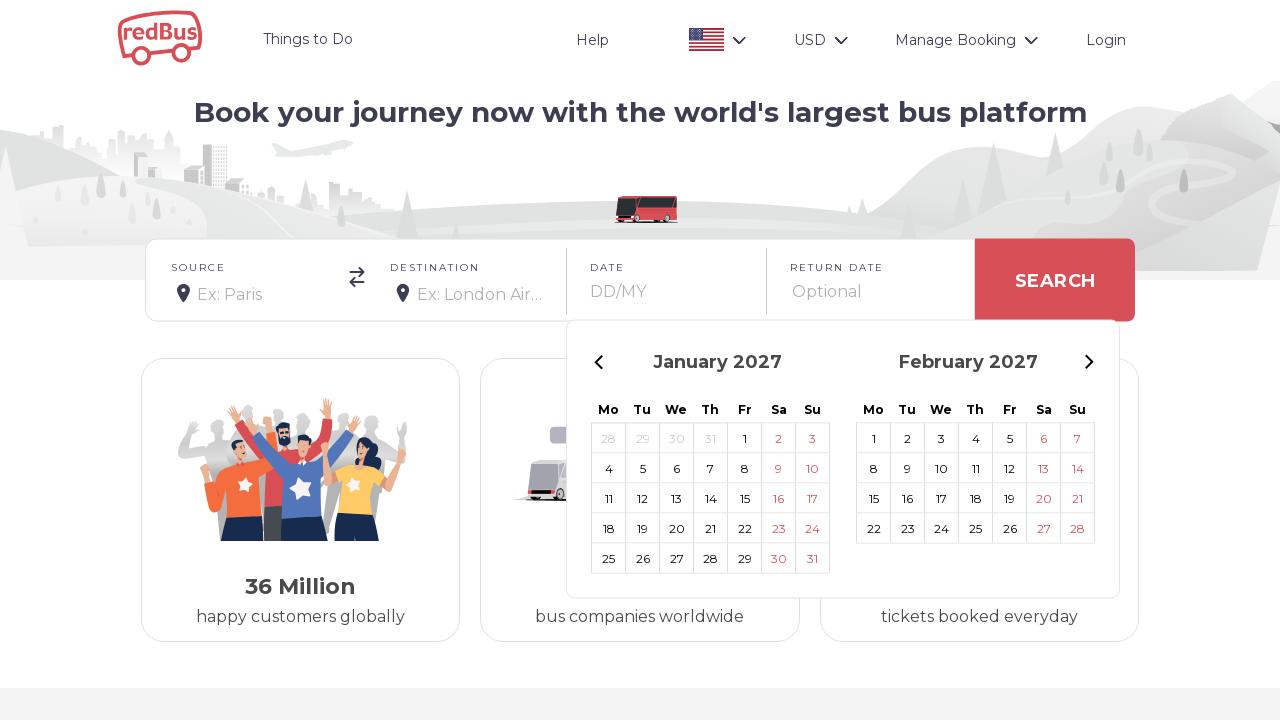

Waited for calendar animation to complete
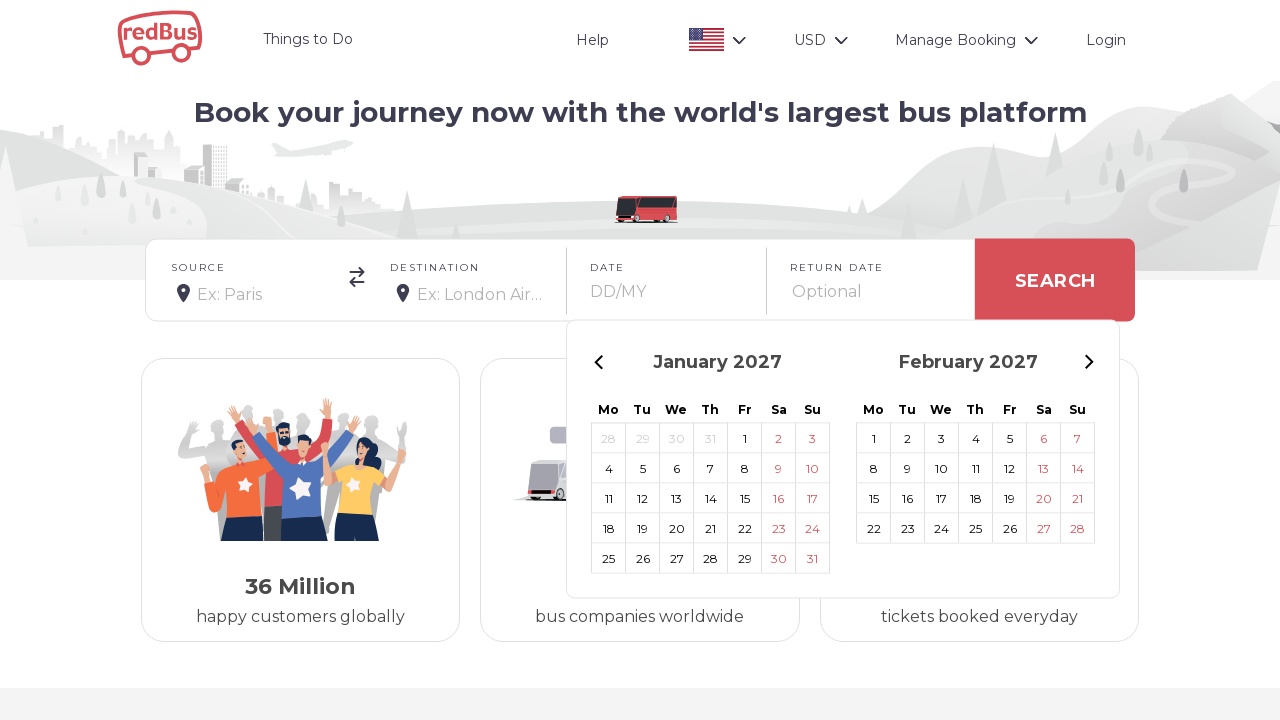

Clicked next arrow to navigate calendar (currently showing January 2027 and February 2027) at (1089, 362) on xpath=//*[local-name()='svg' and @height='16']
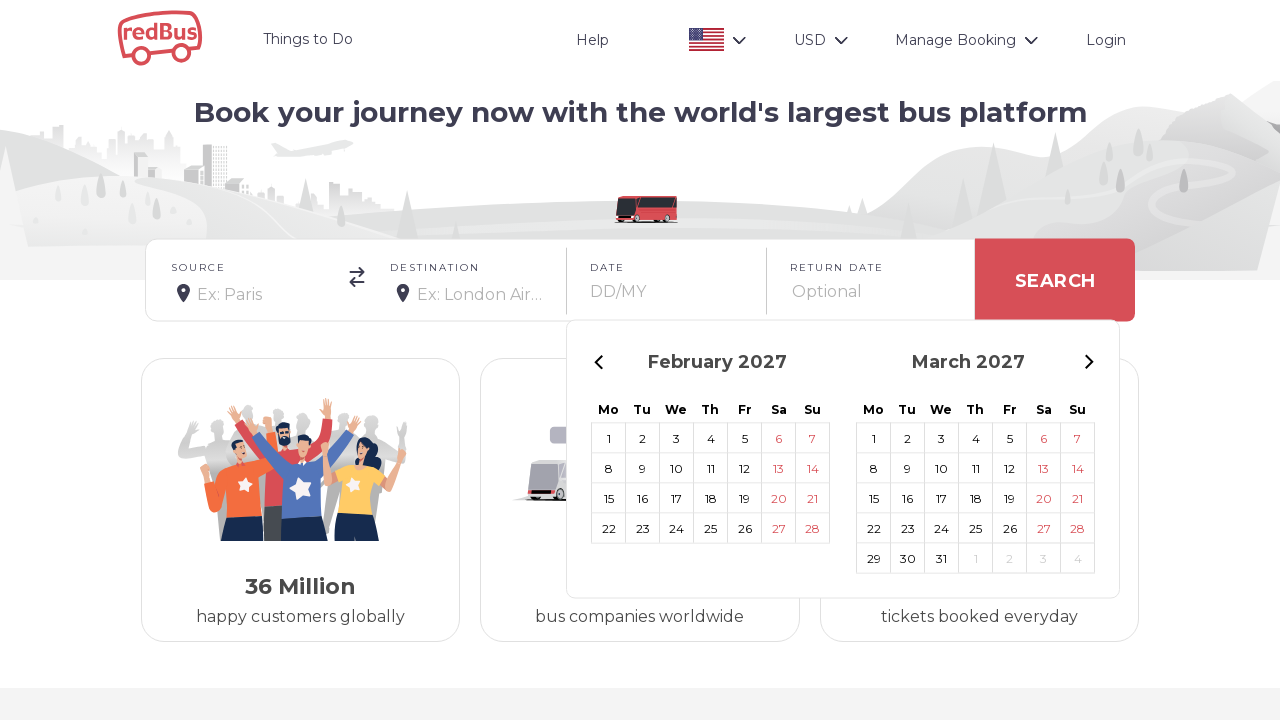

Waited for calendar animation to complete
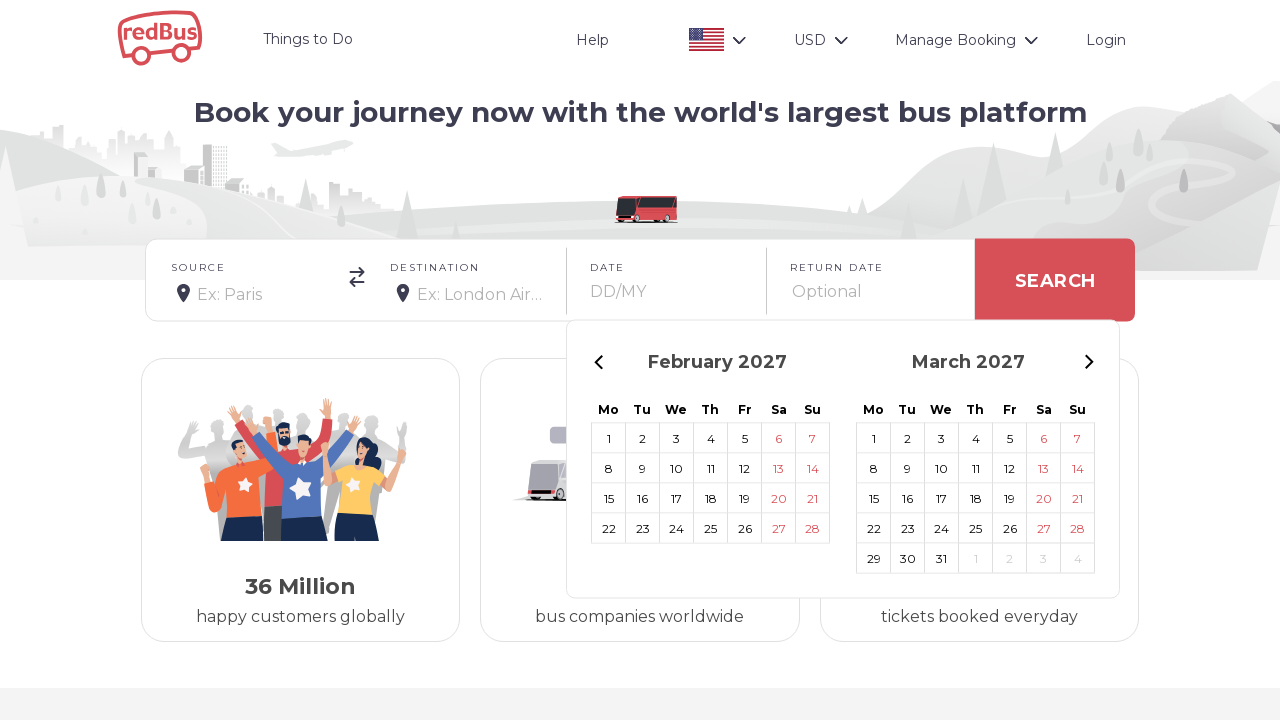

Clicked next arrow to navigate calendar (currently showing February 2027 and March 2027) at (1089, 362) on xpath=//*[local-name()='svg' and @height='16']
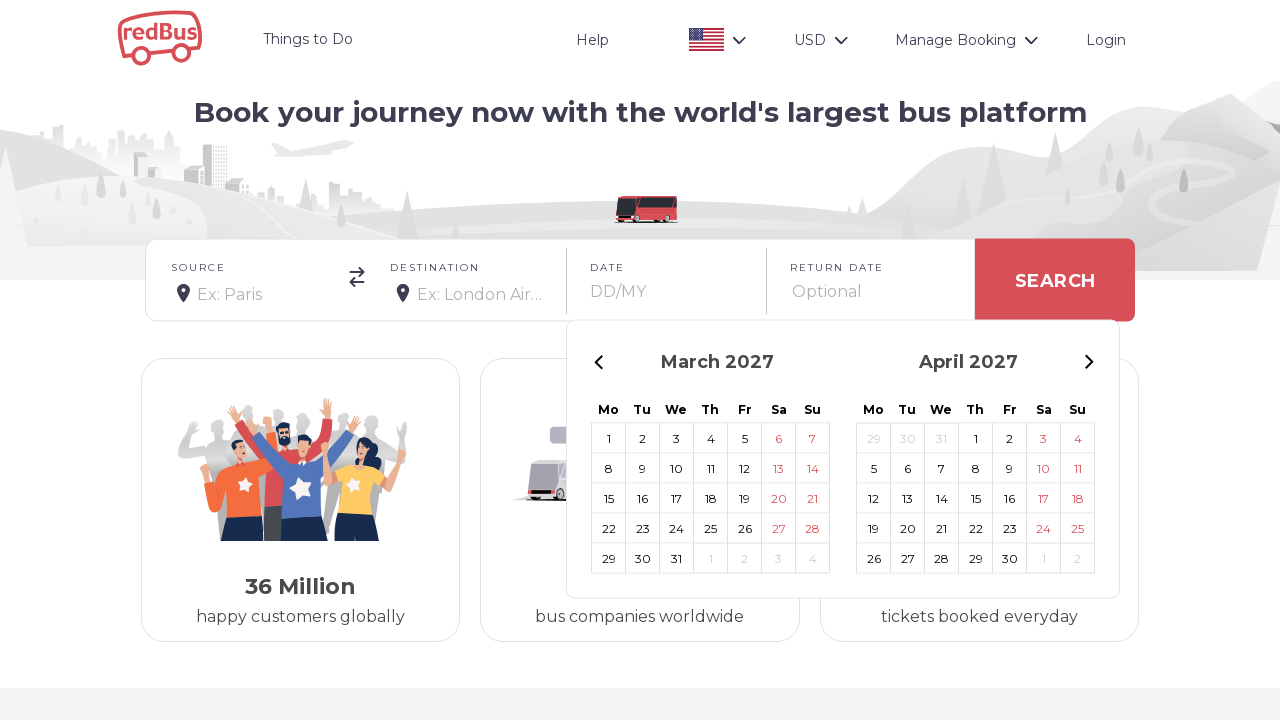

Waited for calendar animation to complete
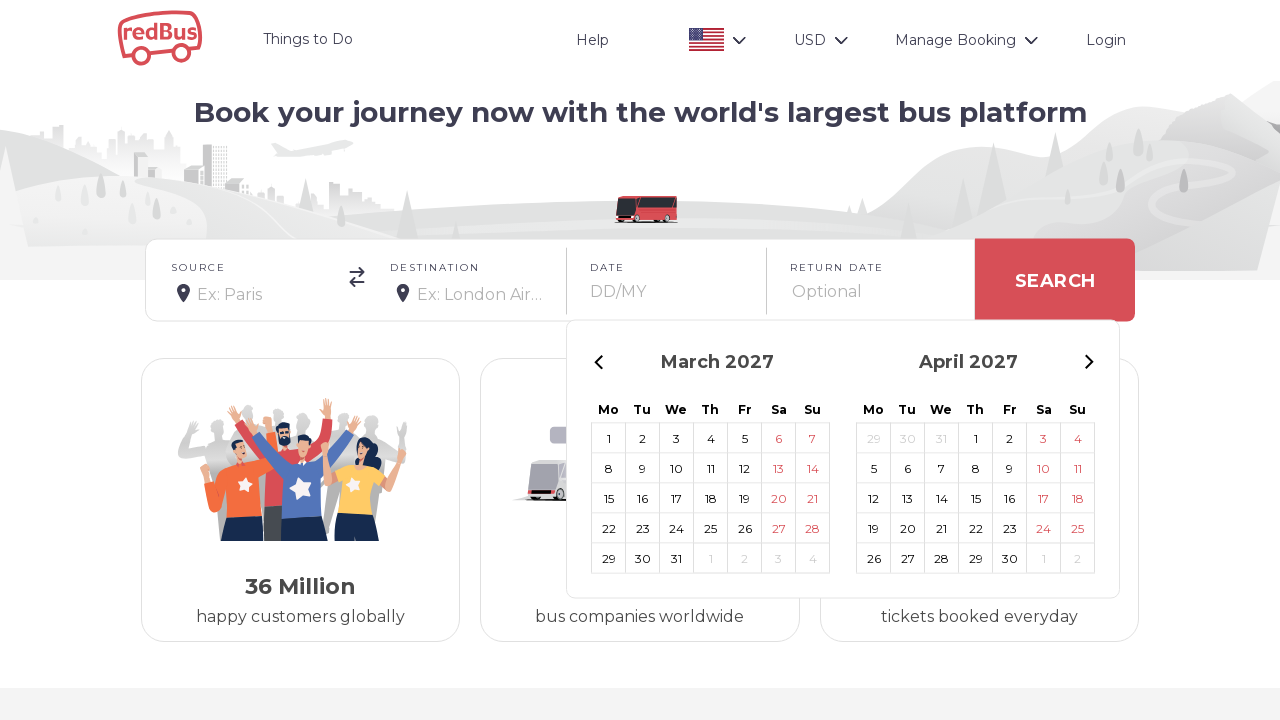

Clicked next arrow to navigate calendar (currently showing March 2027 and April 2027) at (1089, 362) on xpath=//*[local-name()='svg' and @height='16']
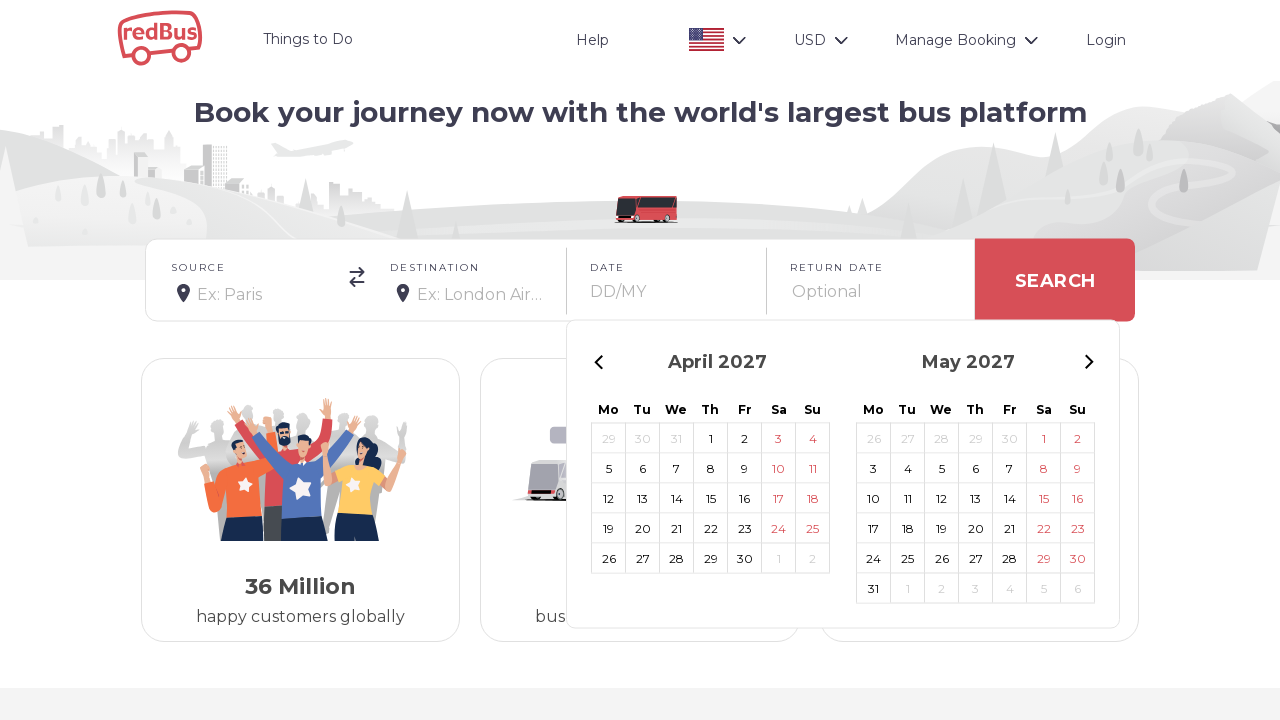

Waited for calendar animation to complete
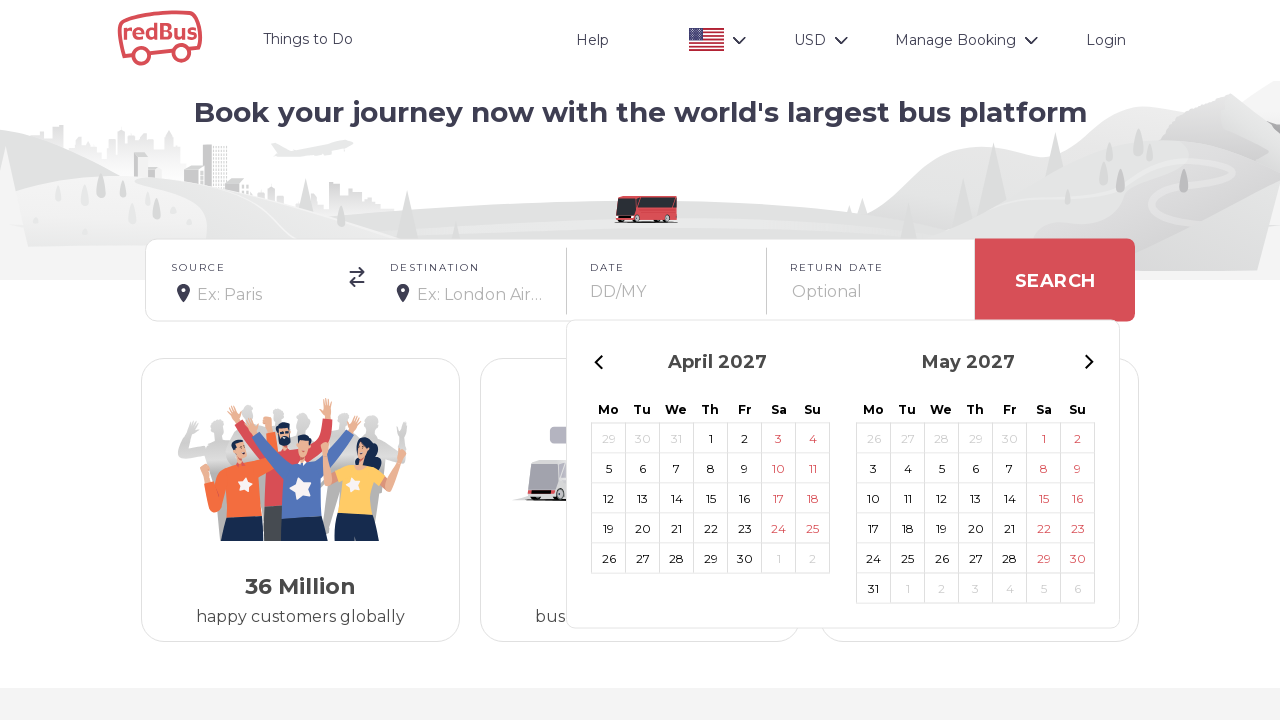

Clicked next arrow to navigate calendar (currently showing April 2027 and May 2027) at (1089, 362) on xpath=//*[local-name()='svg' and @height='16']
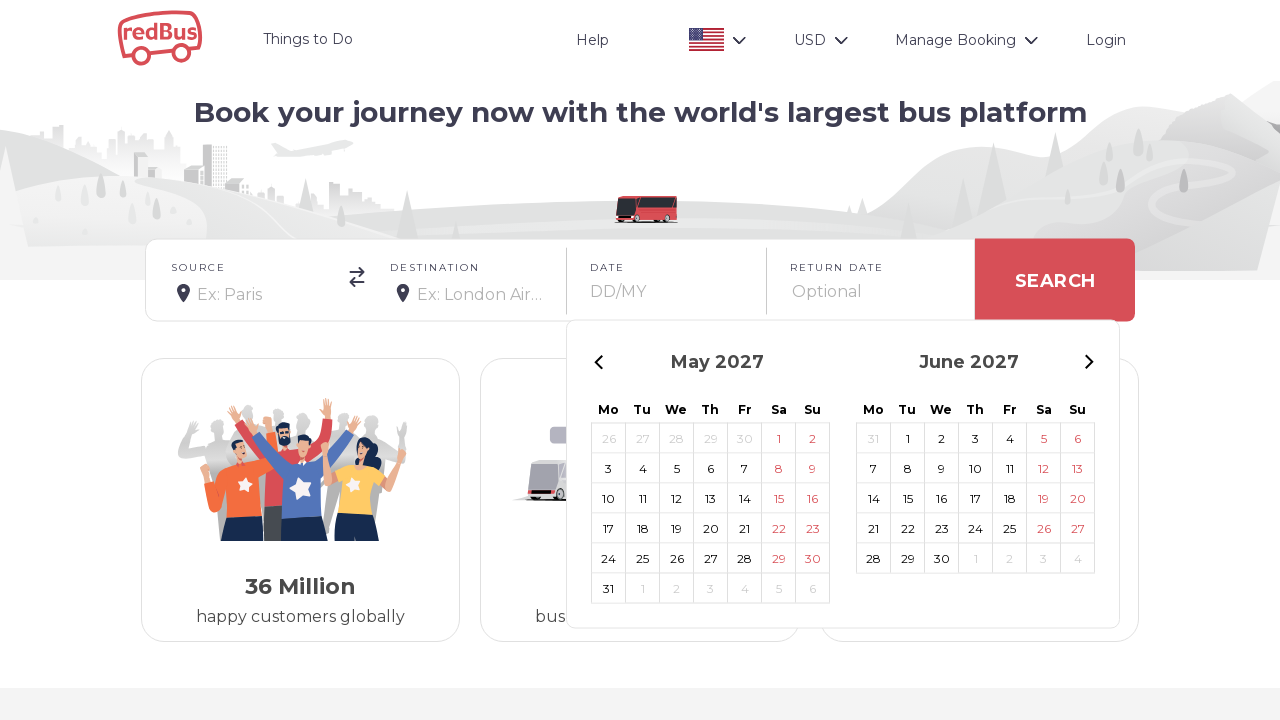

Waited for calendar animation to complete
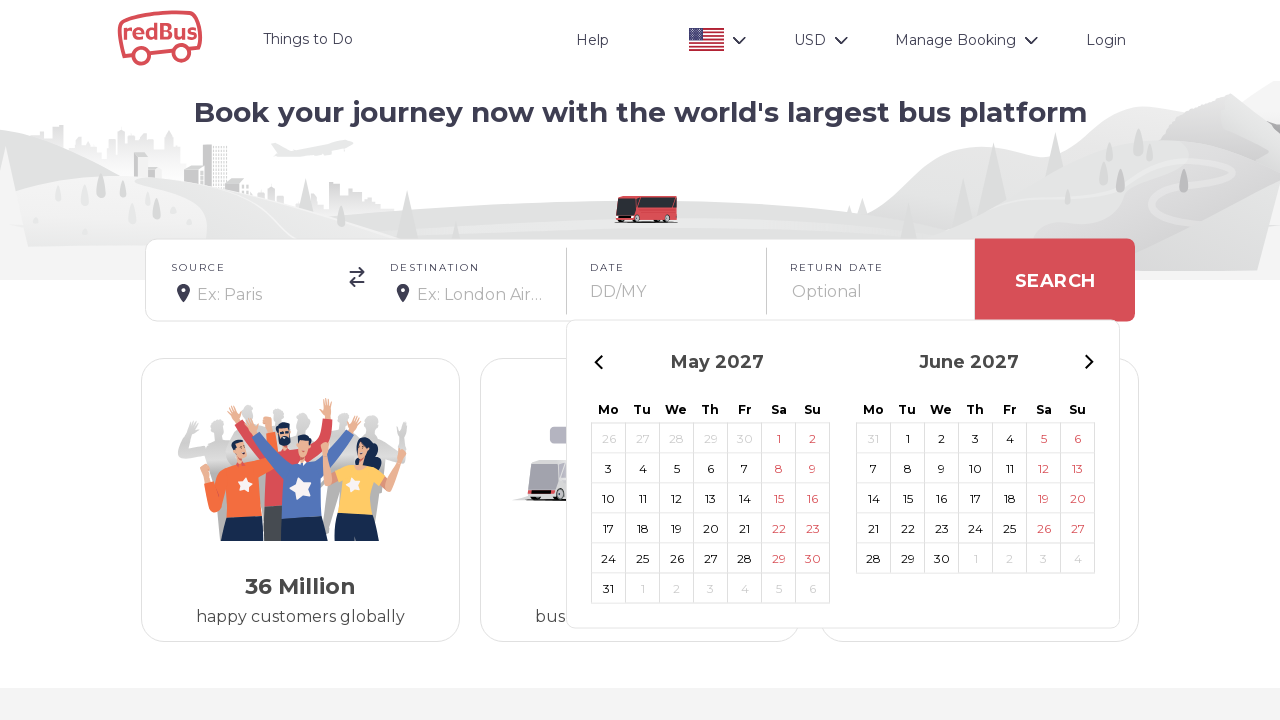

Clicked next arrow to navigate calendar (currently showing May 2027 and June 2027) at (1089, 362) on xpath=//*[local-name()='svg' and @height='16']
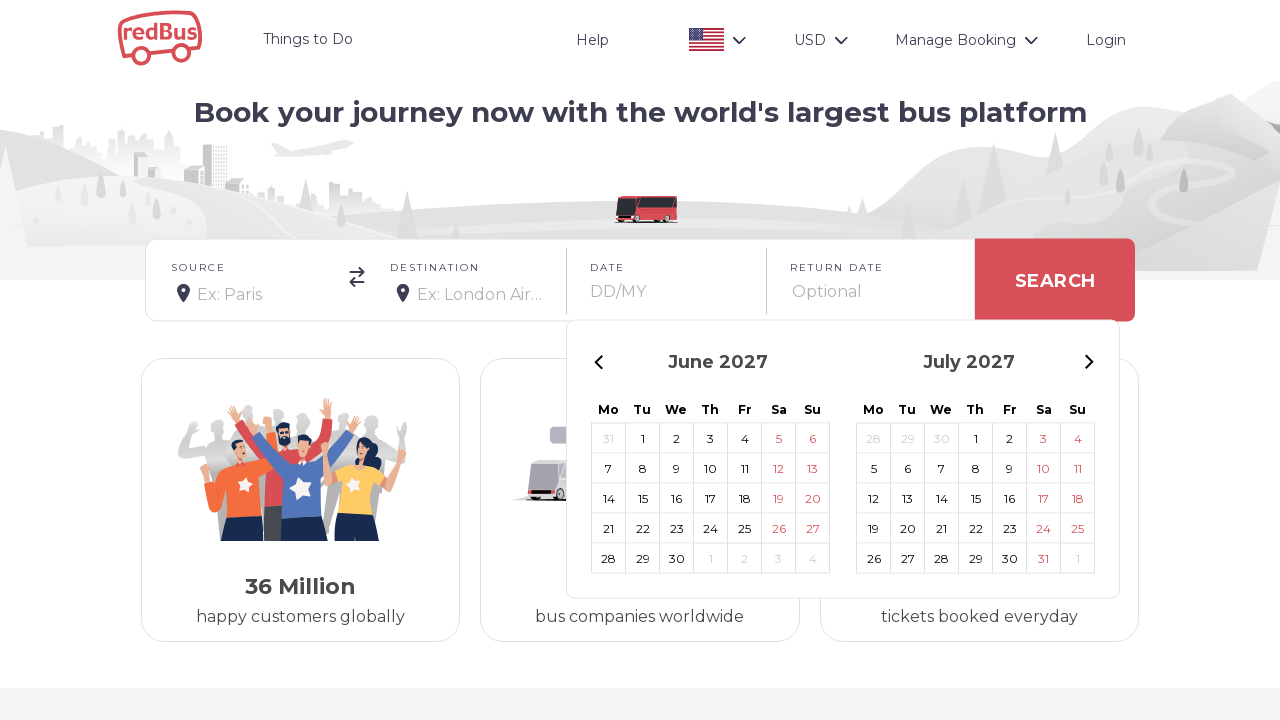

Waited for calendar animation to complete
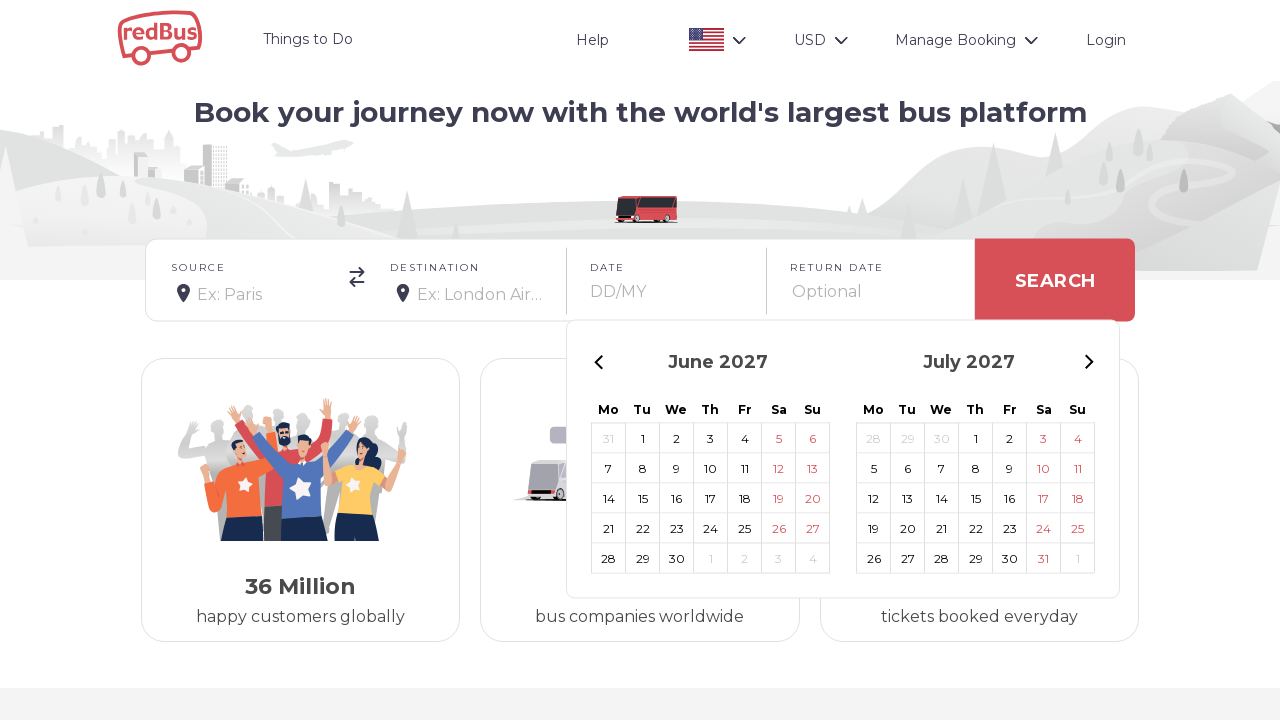

Clicked next arrow to navigate calendar (currently showing June 2027 and July 2027) at (1089, 362) on xpath=//*[local-name()='svg' and @height='16']
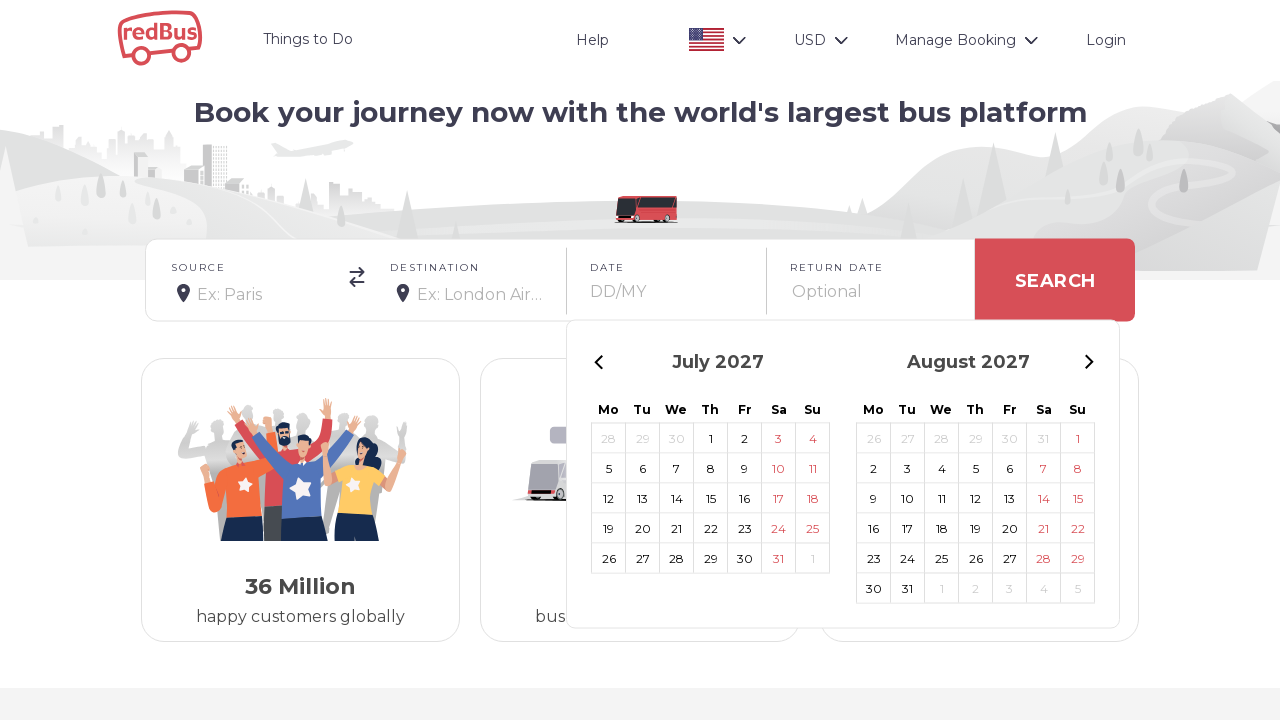

Waited for calendar animation to complete
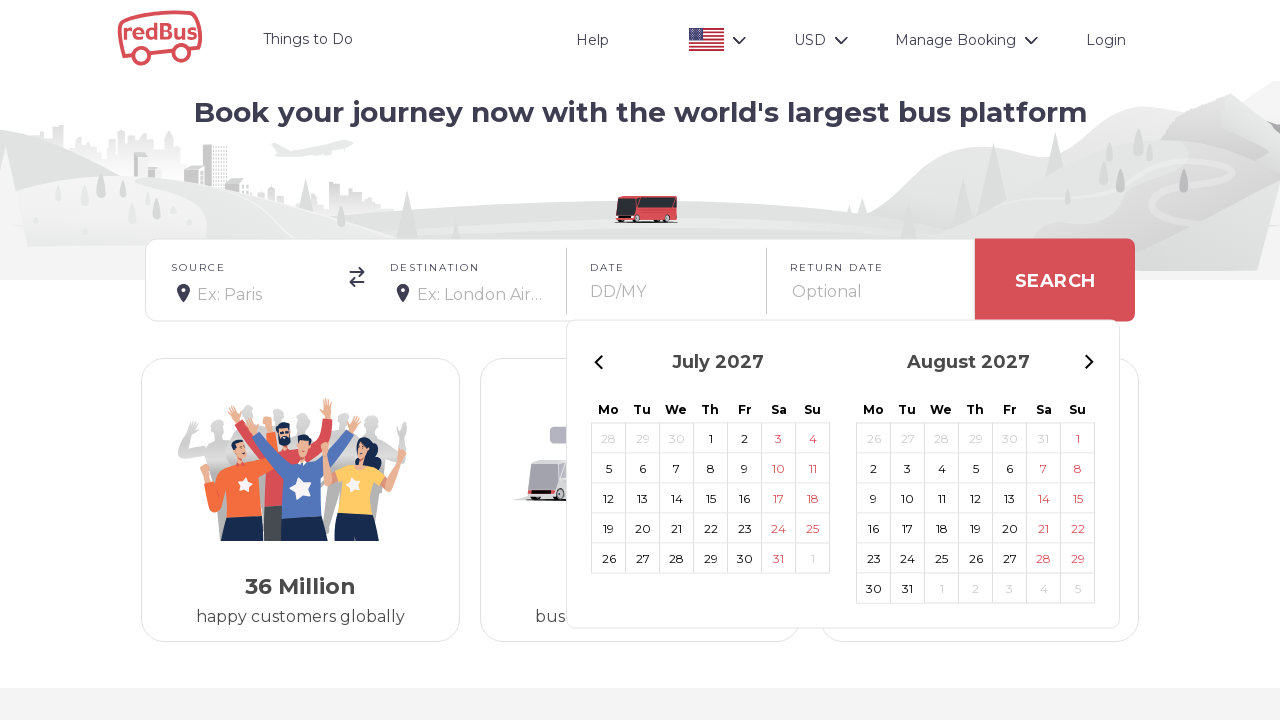

Clicked next arrow to navigate calendar (currently showing July 2027 and August 2027) at (1089, 362) on xpath=//*[local-name()='svg' and @height='16']
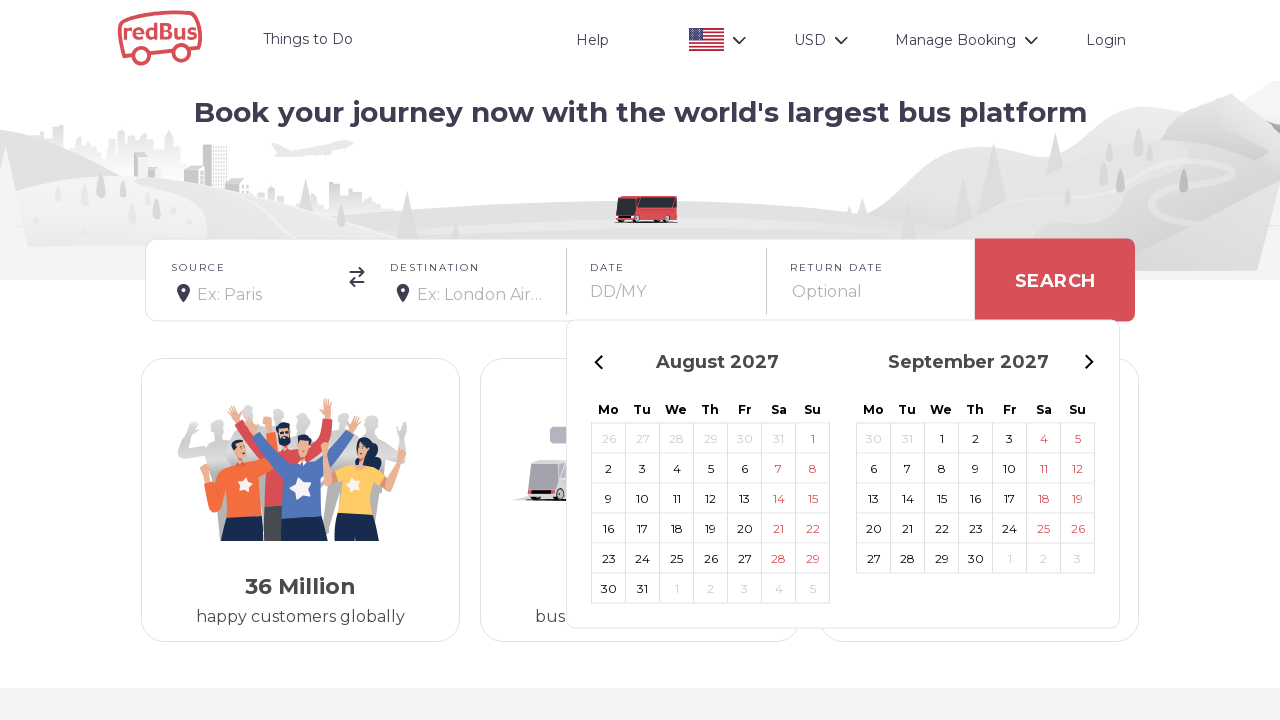

Waited for calendar animation to complete
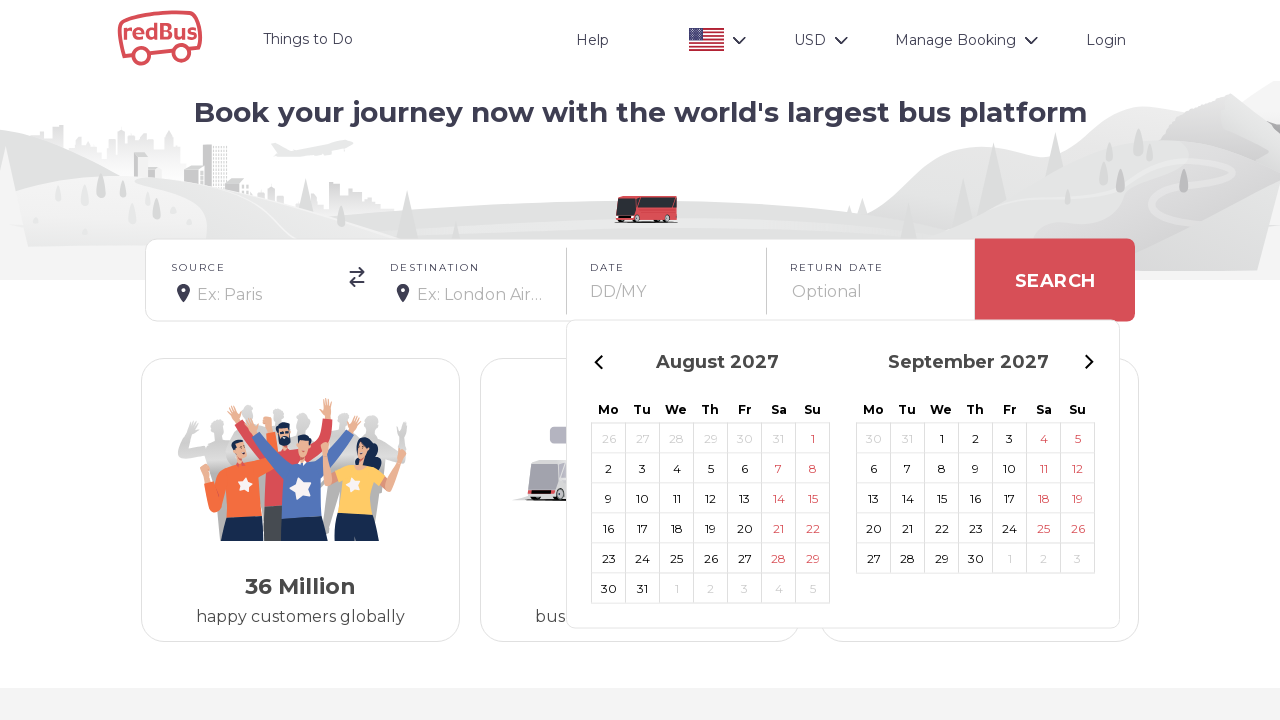

Clicked next arrow to navigate calendar (currently showing August 2027 and September 2027) at (1089, 362) on xpath=//*[local-name()='svg' and @height='16']
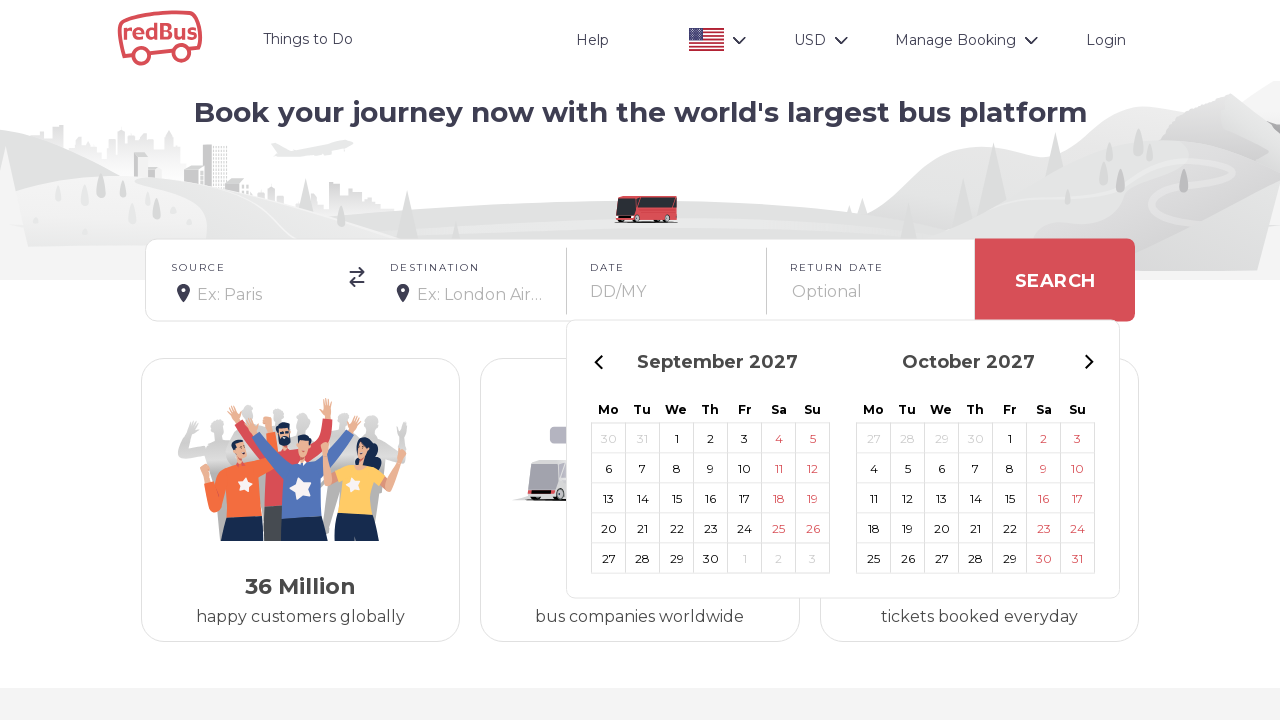

Waited for calendar animation to complete
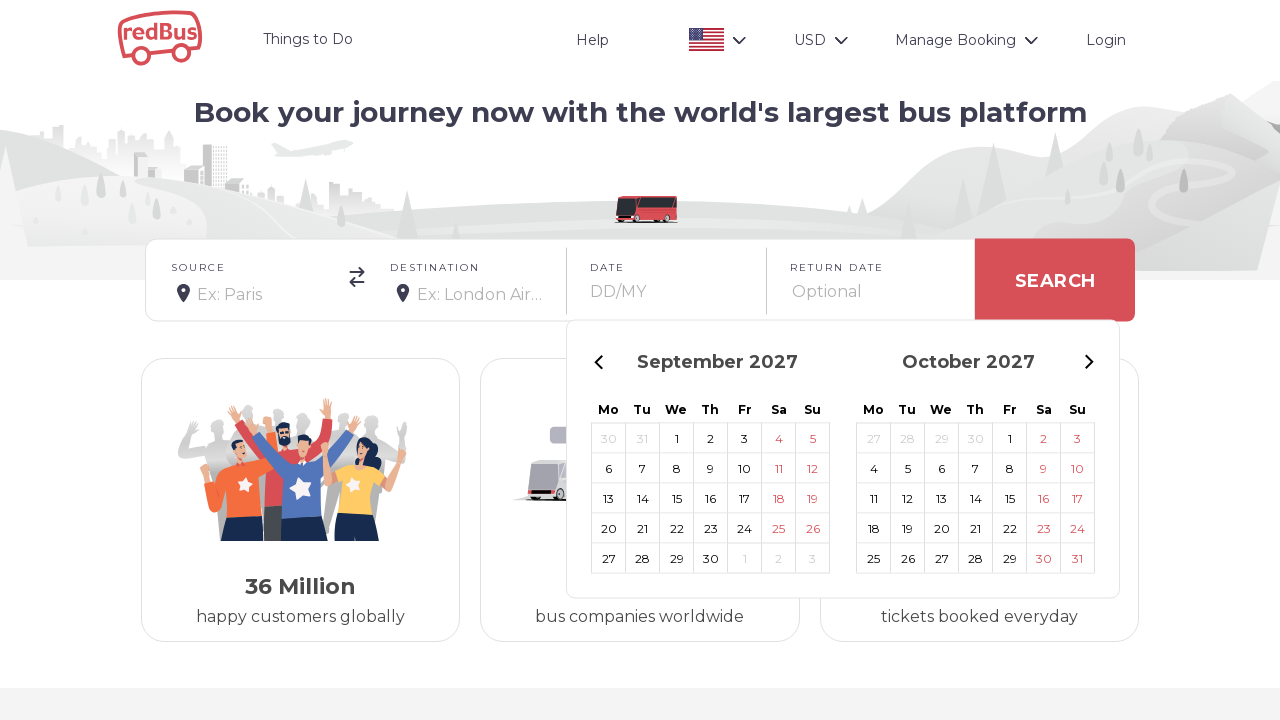

Clicked next arrow to navigate calendar (currently showing September 2027 and October 2027) at (1089, 362) on xpath=//*[local-name()='svg' and @height='16']
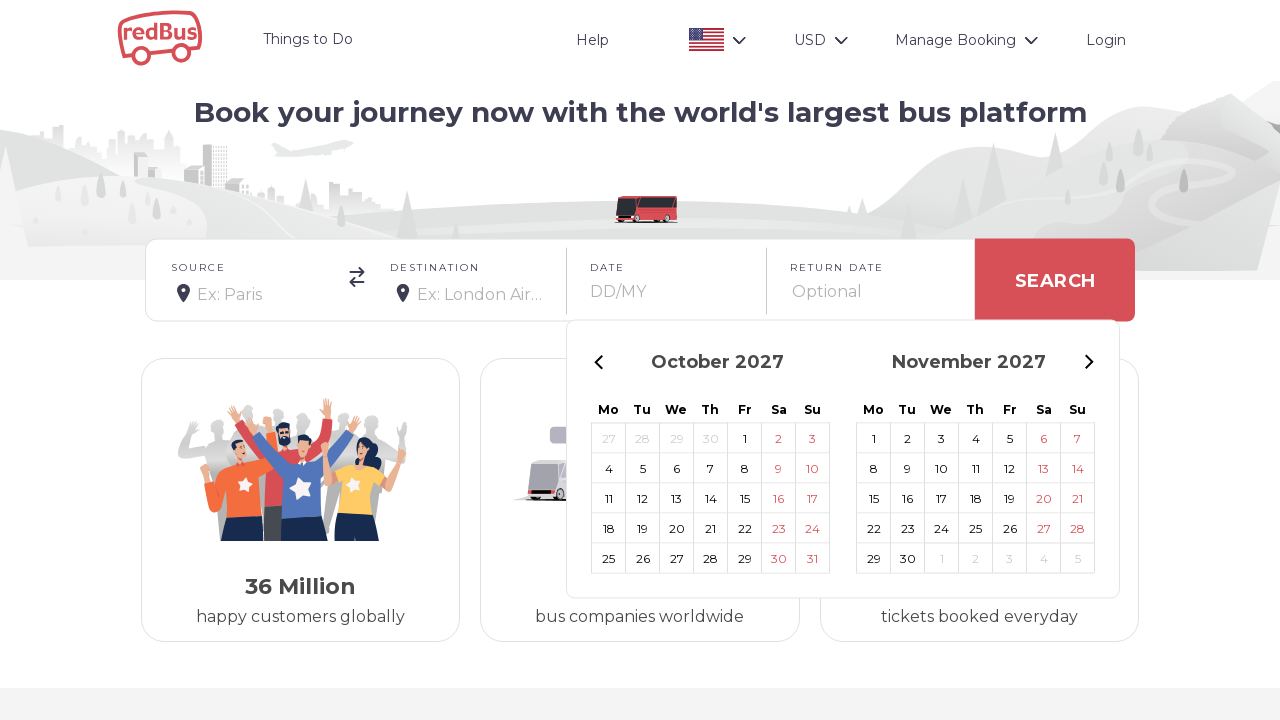

Waited for calendar animation to complete
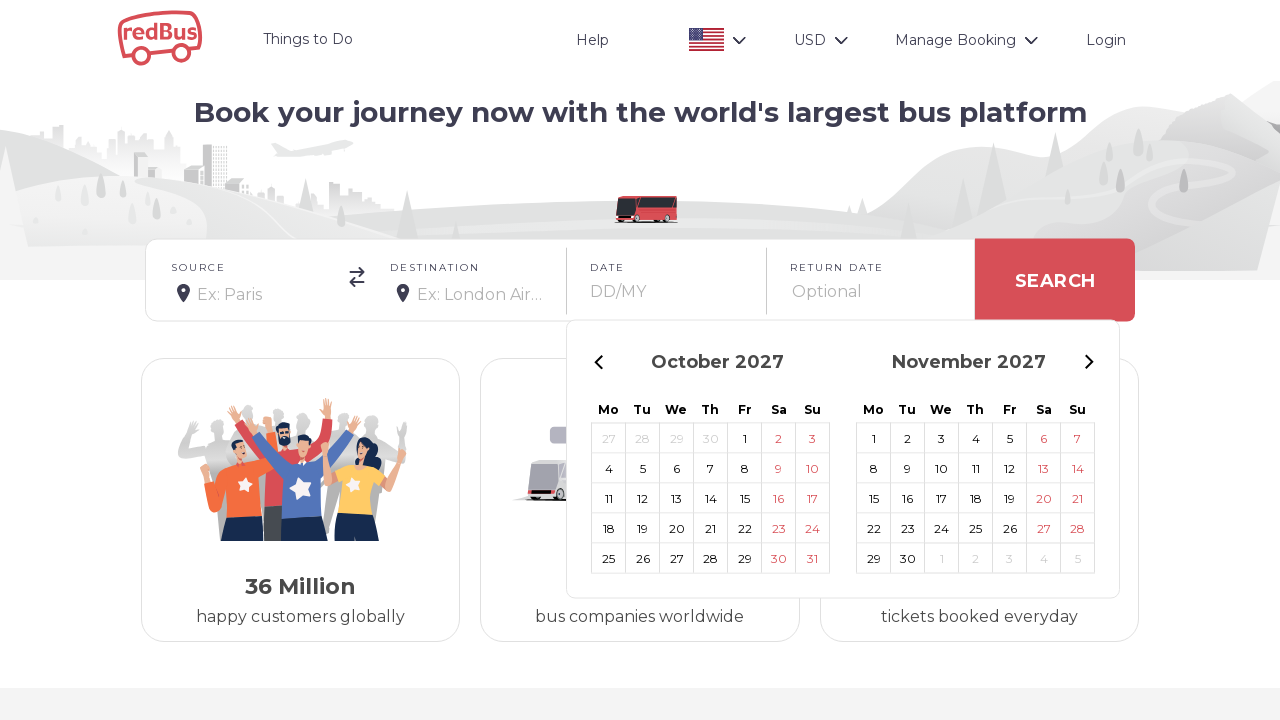

Clicked next arrow to navigate calendar (currently showing October 2027 and November 2027) at (1089, 362) on xpath=//*[local-name()='svg' and @height='16']
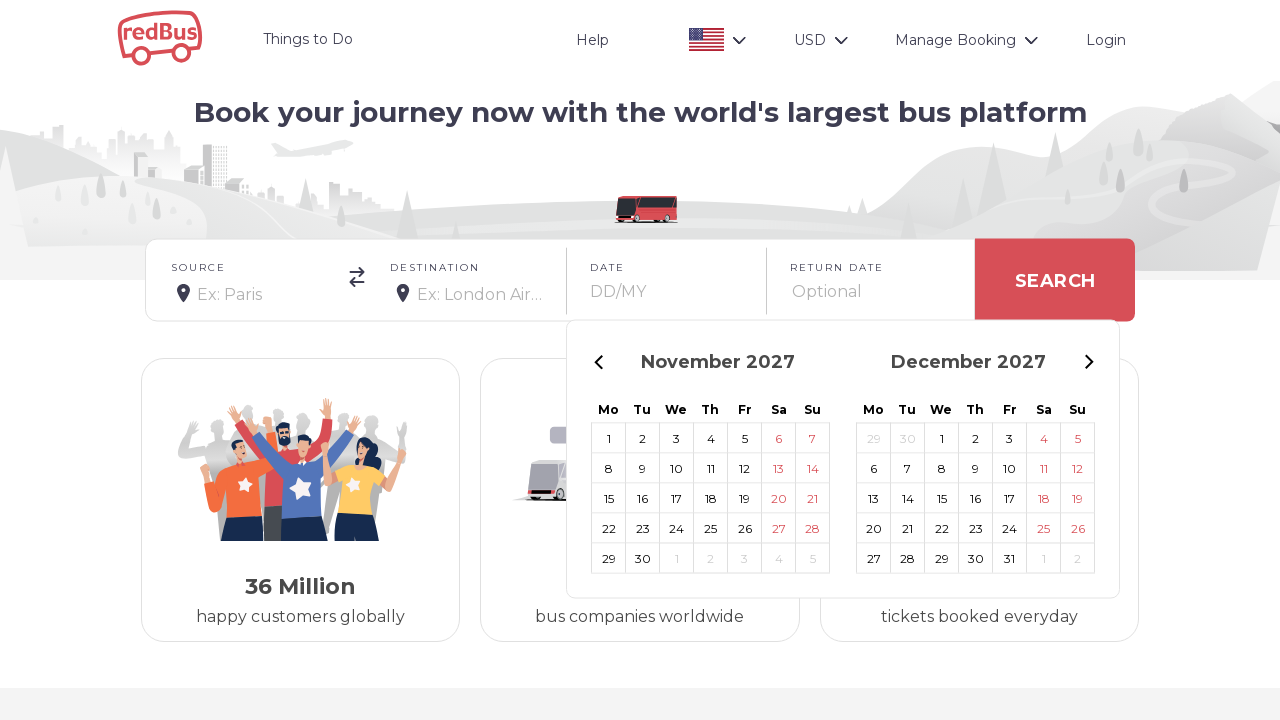

Waited for calendar animation to complete
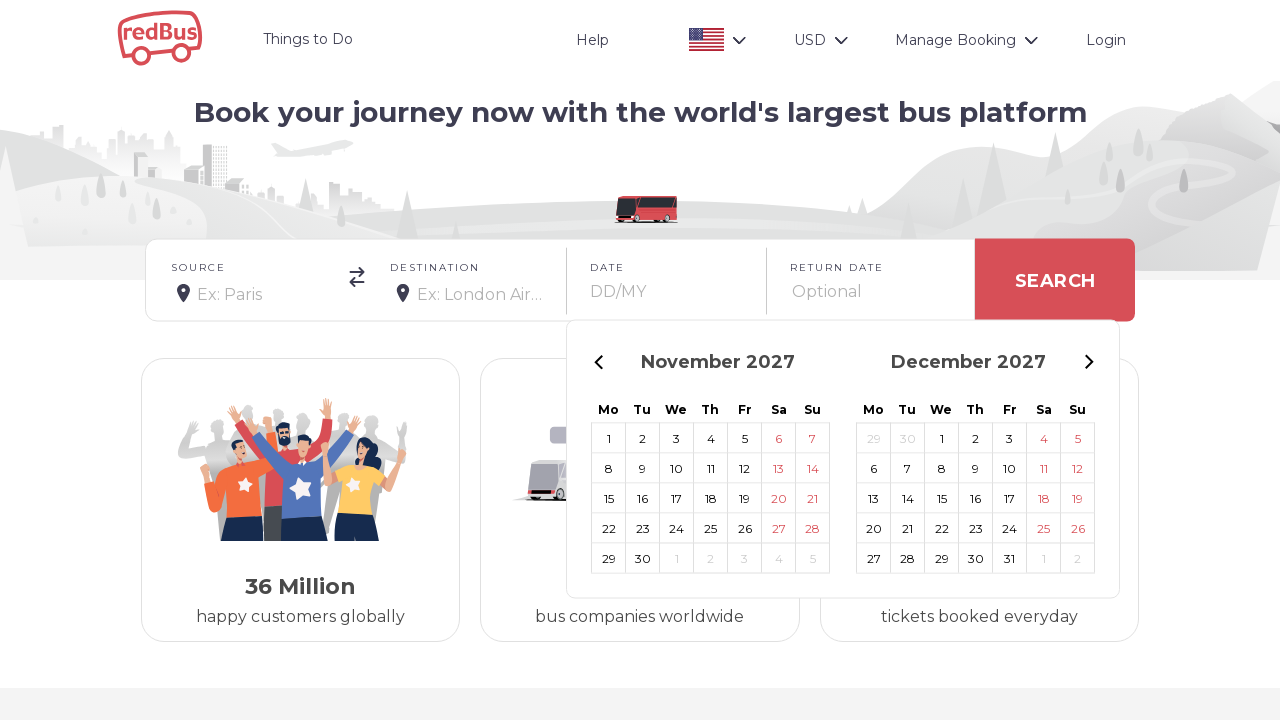

Clicked next arrow to navigate calendar (currently showing November 2027 and December 2027) at (1089, 362) on xpath=//*[local-name()='svg' and @height='16']
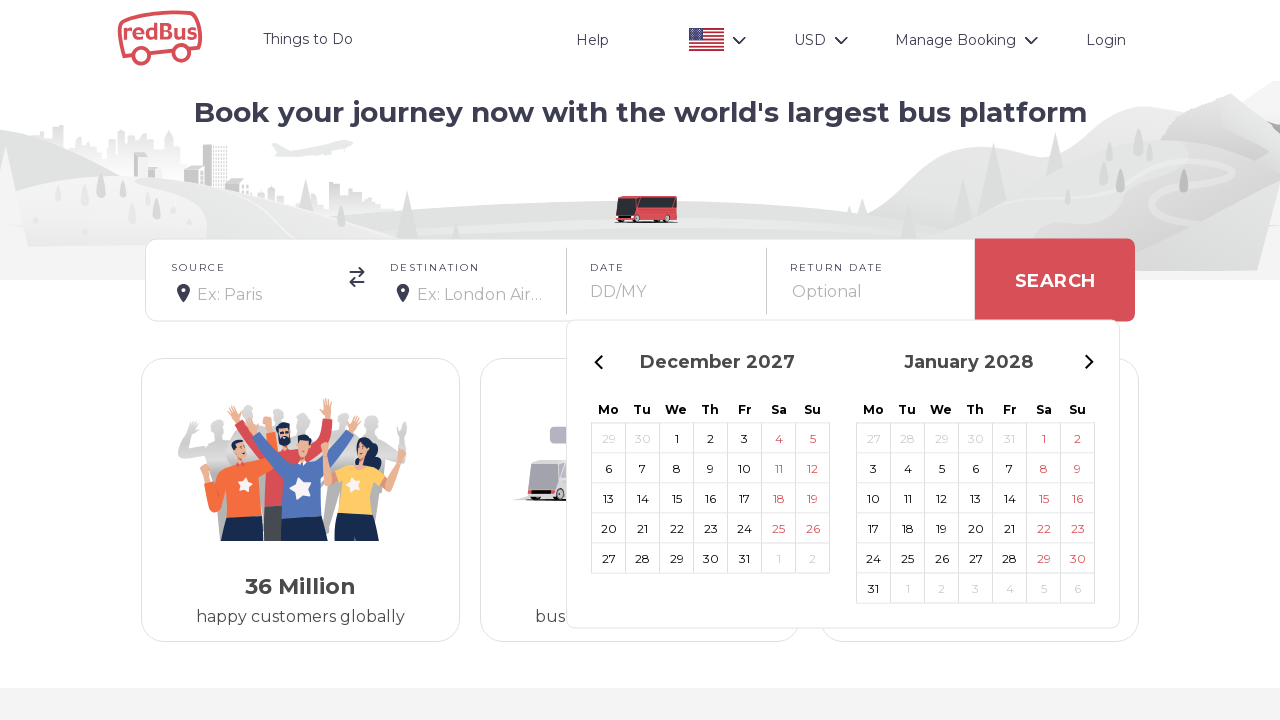

Waited for calendar animation to complete
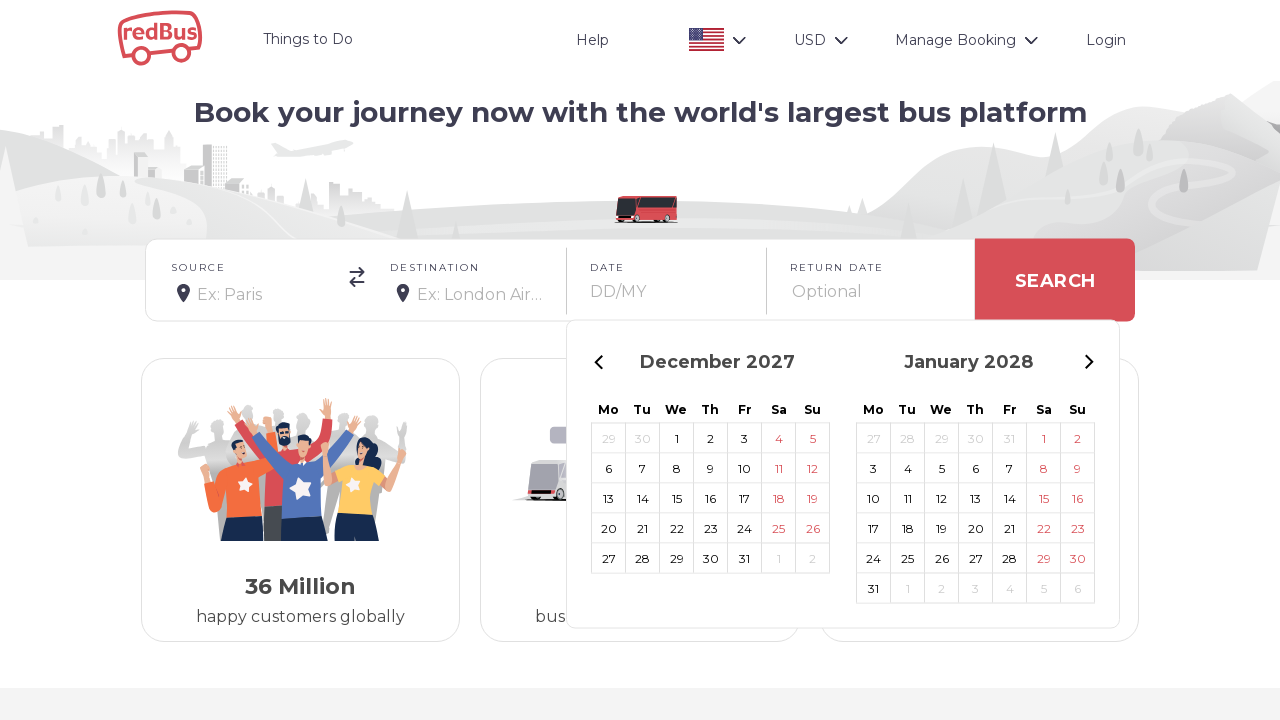

Clicked next arrow to navigate calendar (currently showing December 2027 and January 2028) at (1089, 362) on xpath=//*[local-name()='svg' and @height='16']
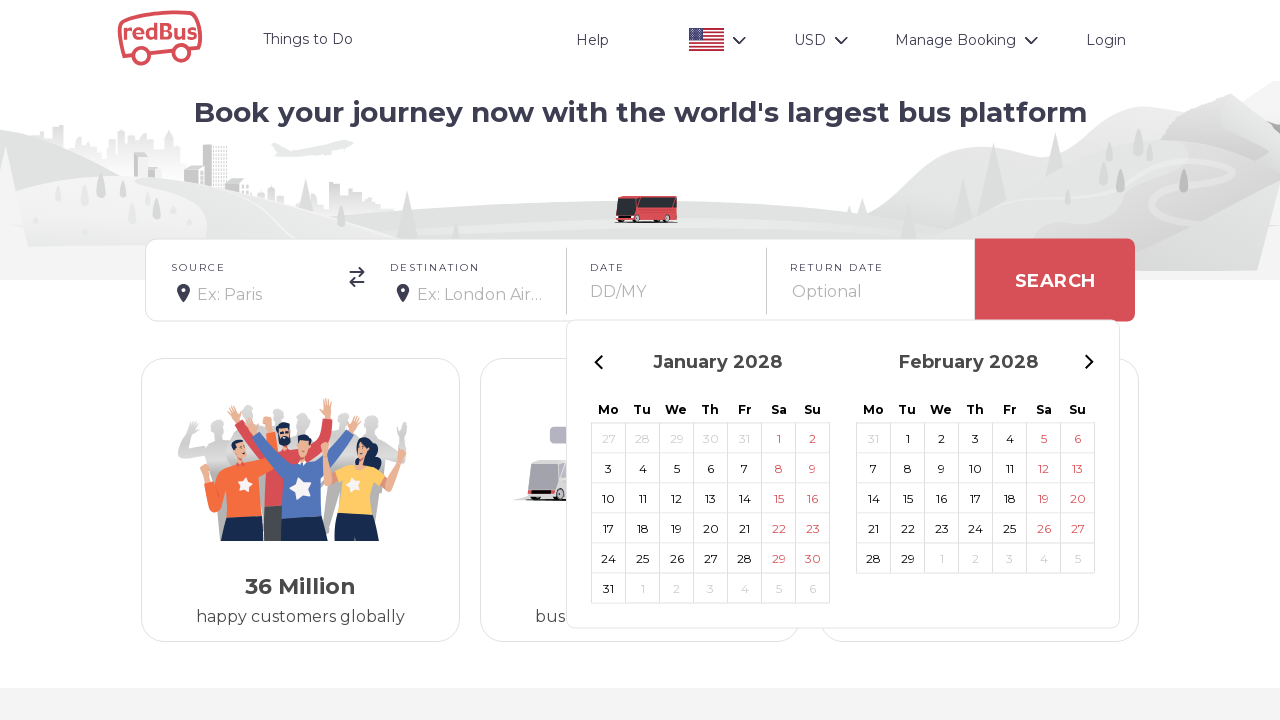

Waited for calendar animation to complete
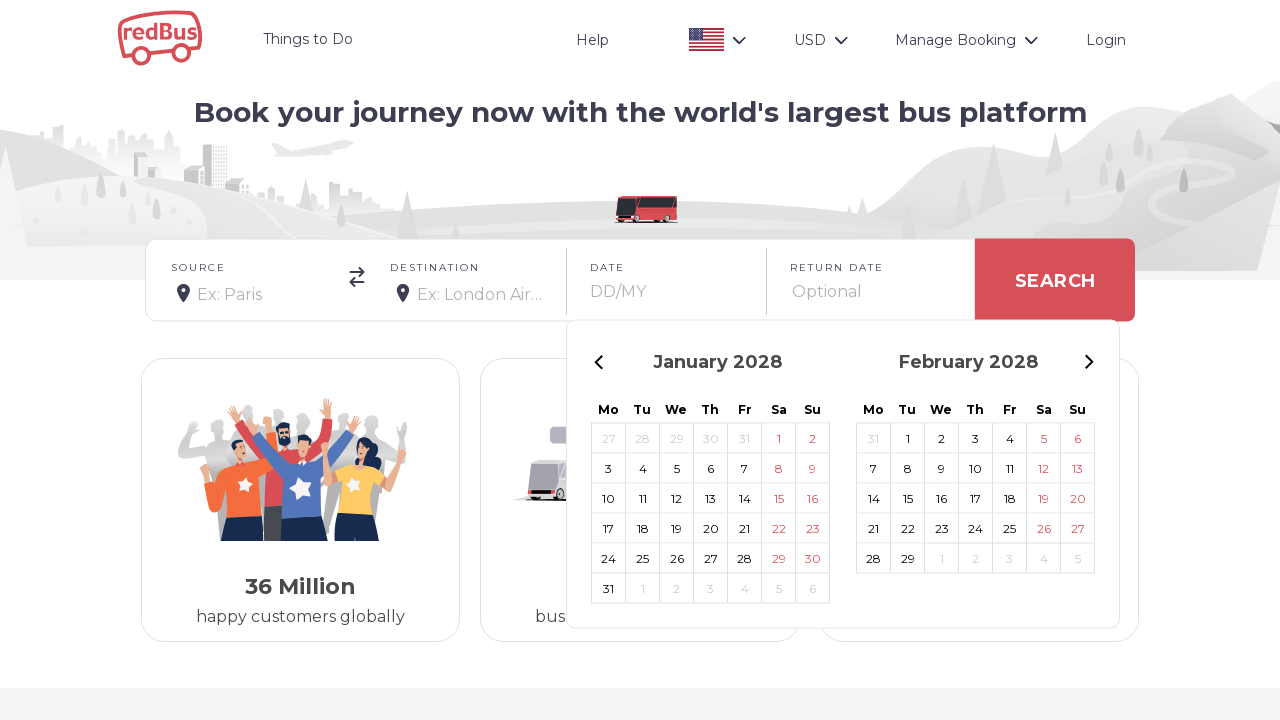

Clicked next arrow to navigate calendar (currently showing January 2028 and February 2028) at (1089, 362) on xpath=//*[local-name()='svg' and @height='16']
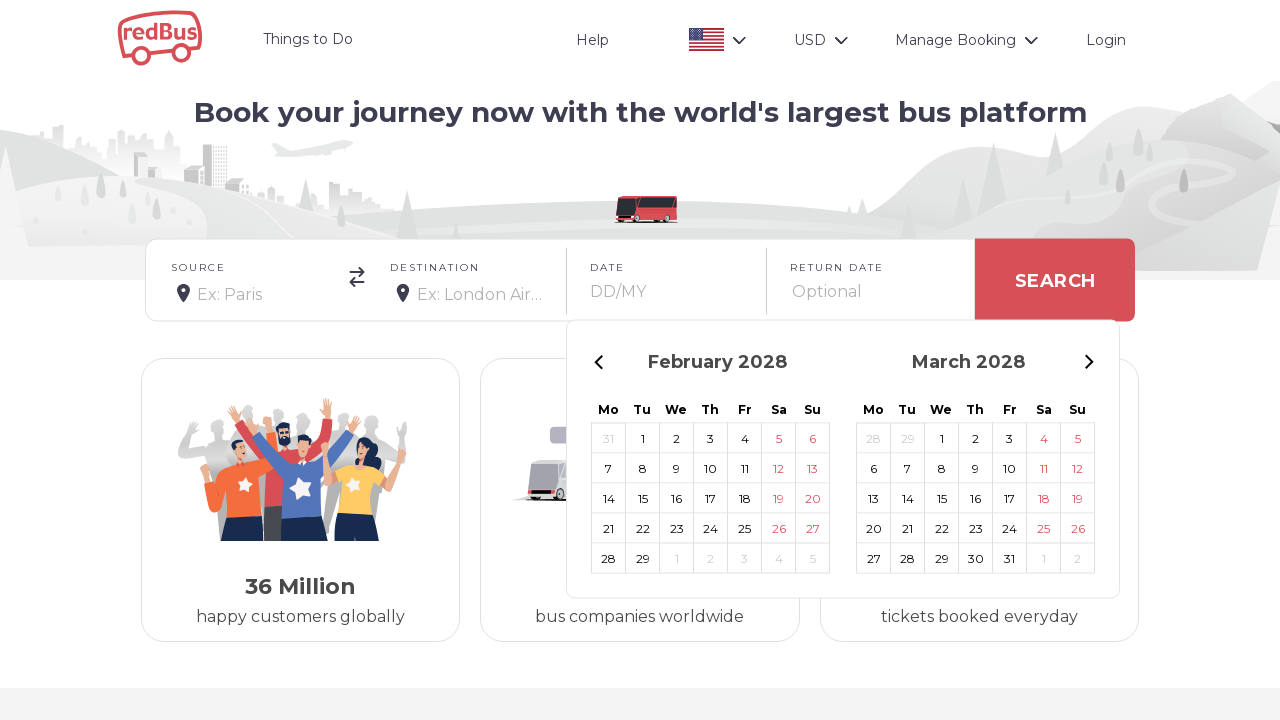

Waited for calendar animation to complete
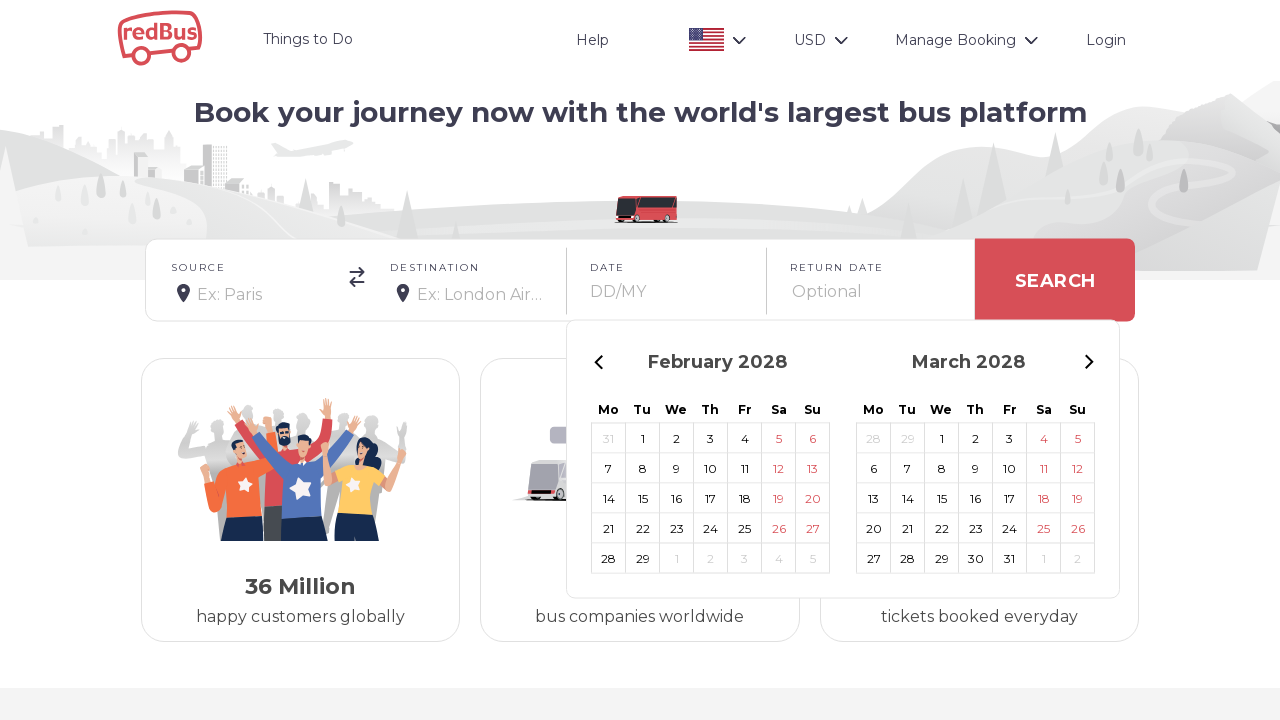

Clicked next arrow to navigate calendar (currently showing February 2028 and March 2028) at (1089, 362) on xpath=//*[local-name()='svg' and @height='16']
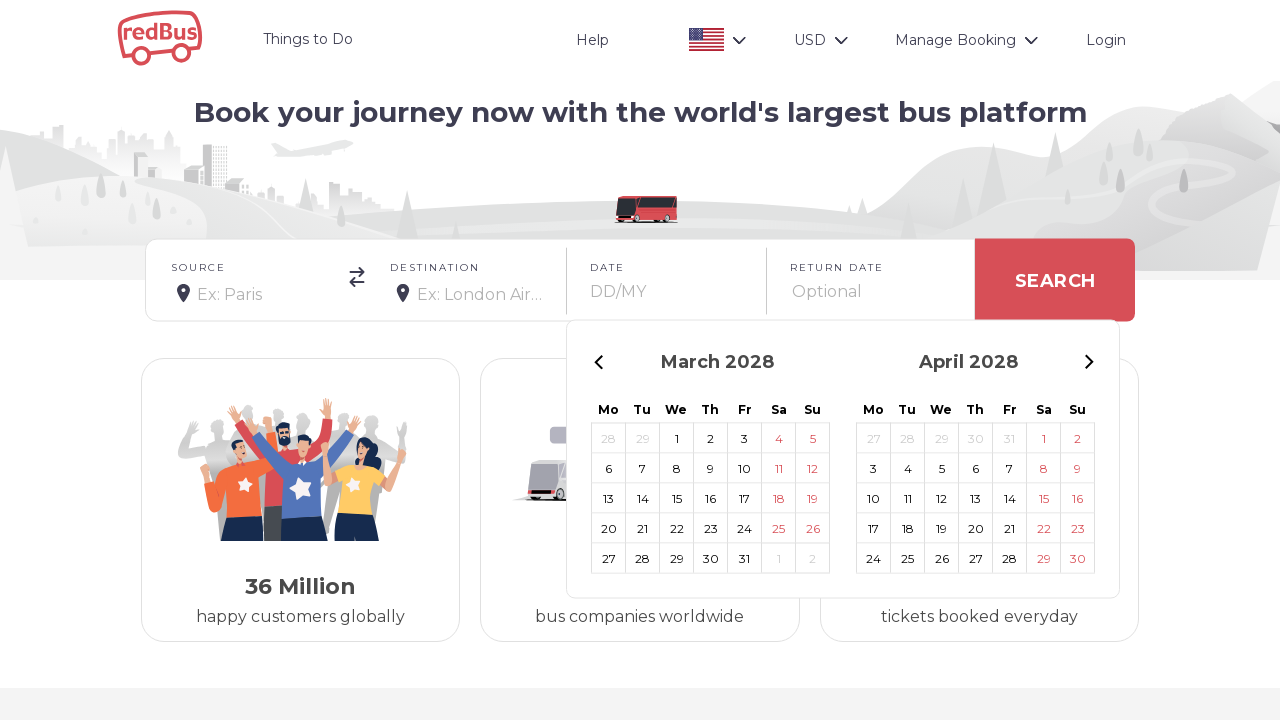

Waited for calendar animation to complete
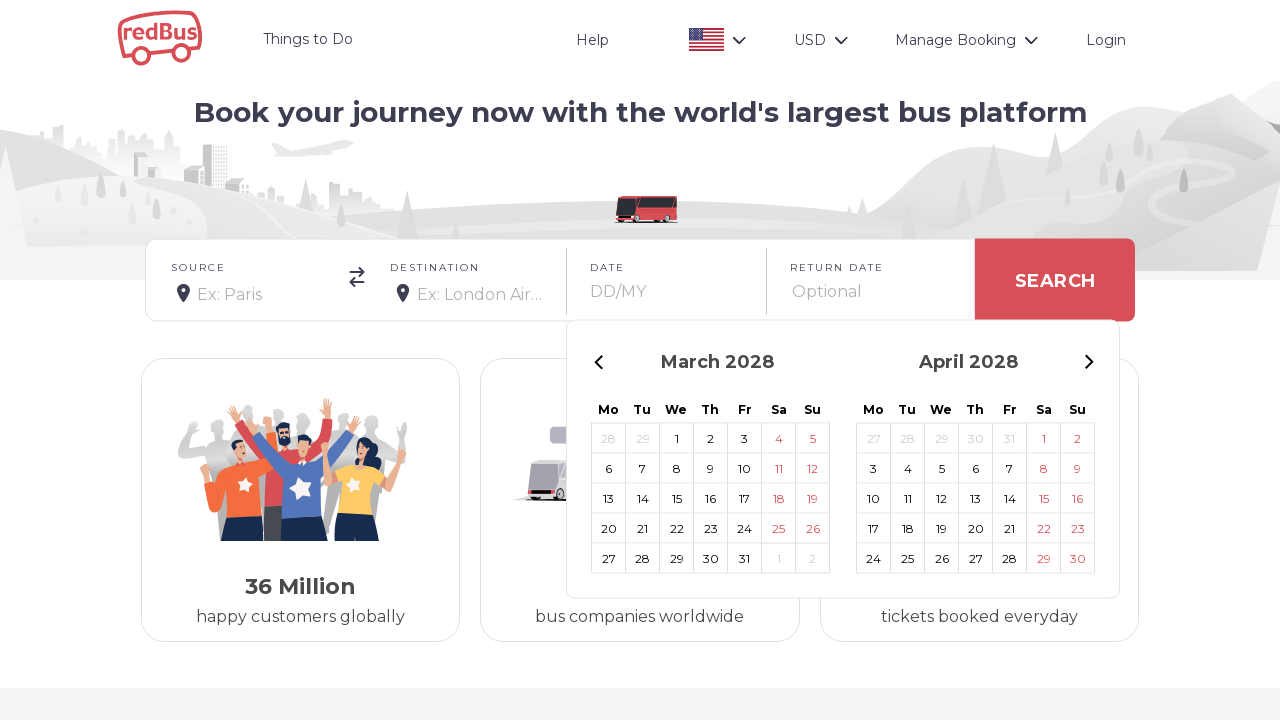

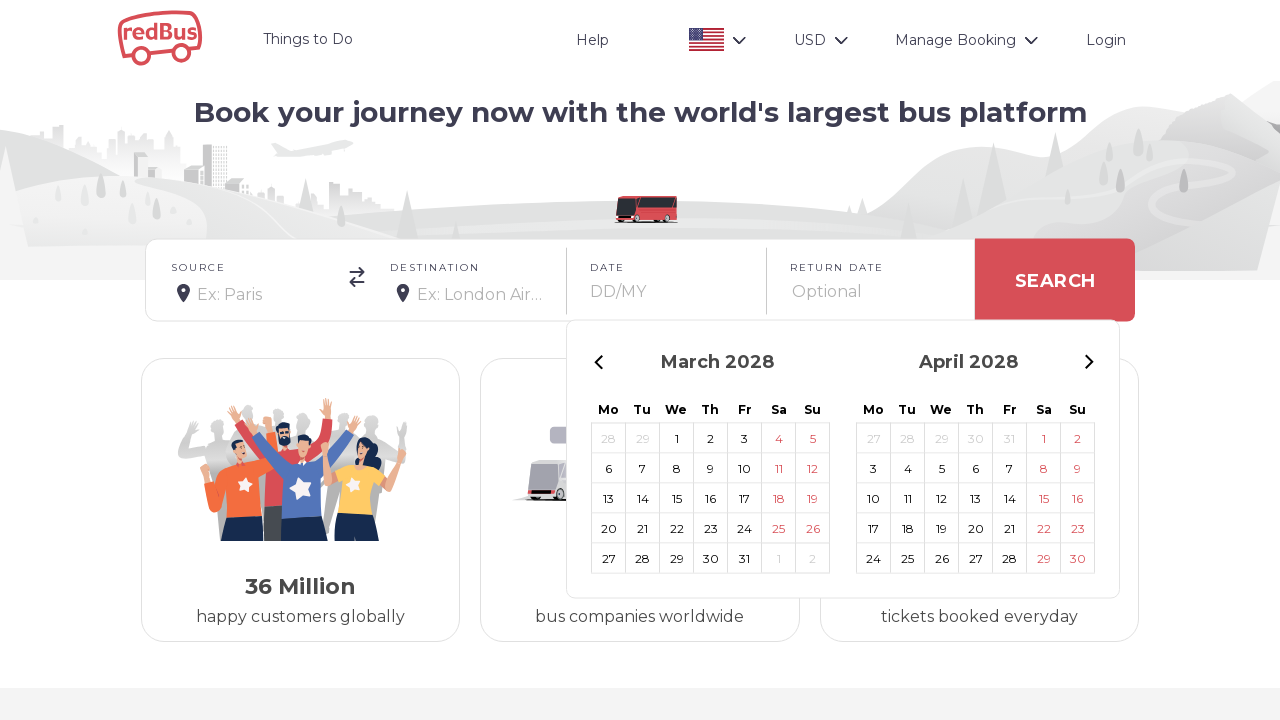